Tests date picker functionality by clicking on the datepicker input and navigating forward through months until reaching December 2027

Starting URL: https://testautomationpractice.blogspot.com/

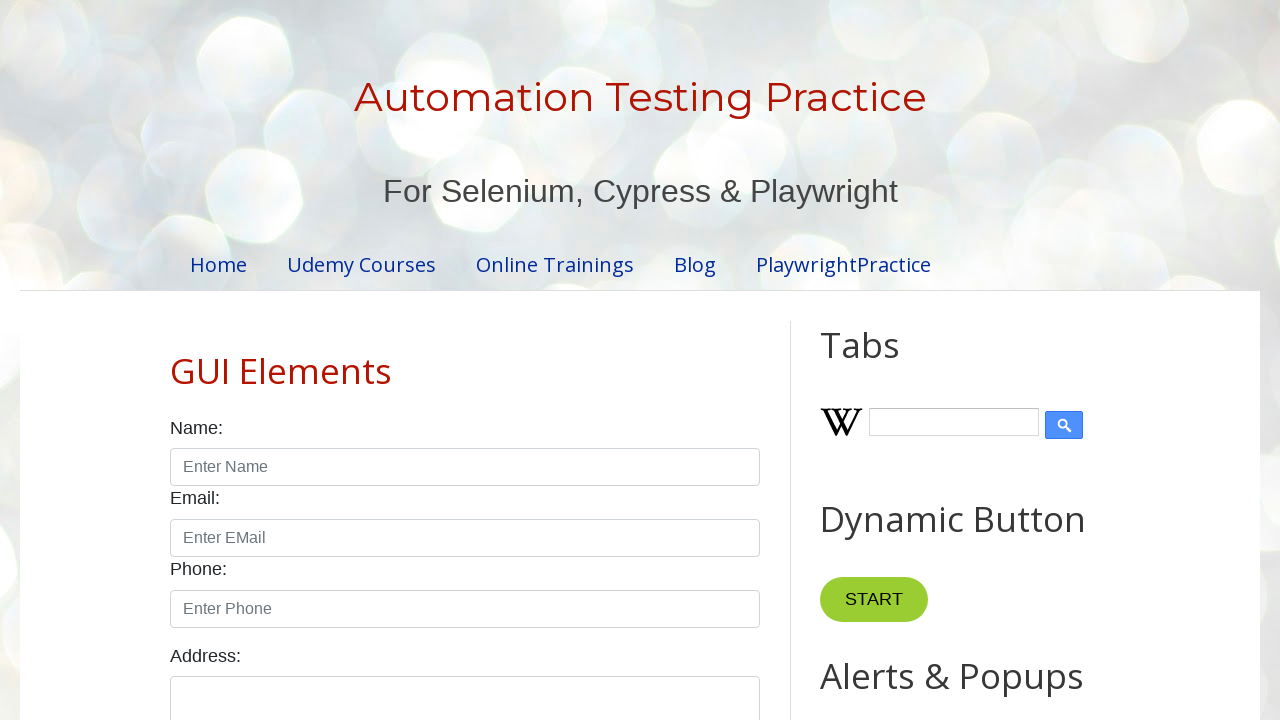

Clicked on the datepicker input to open the calendar at (515, 360) on #datepicker
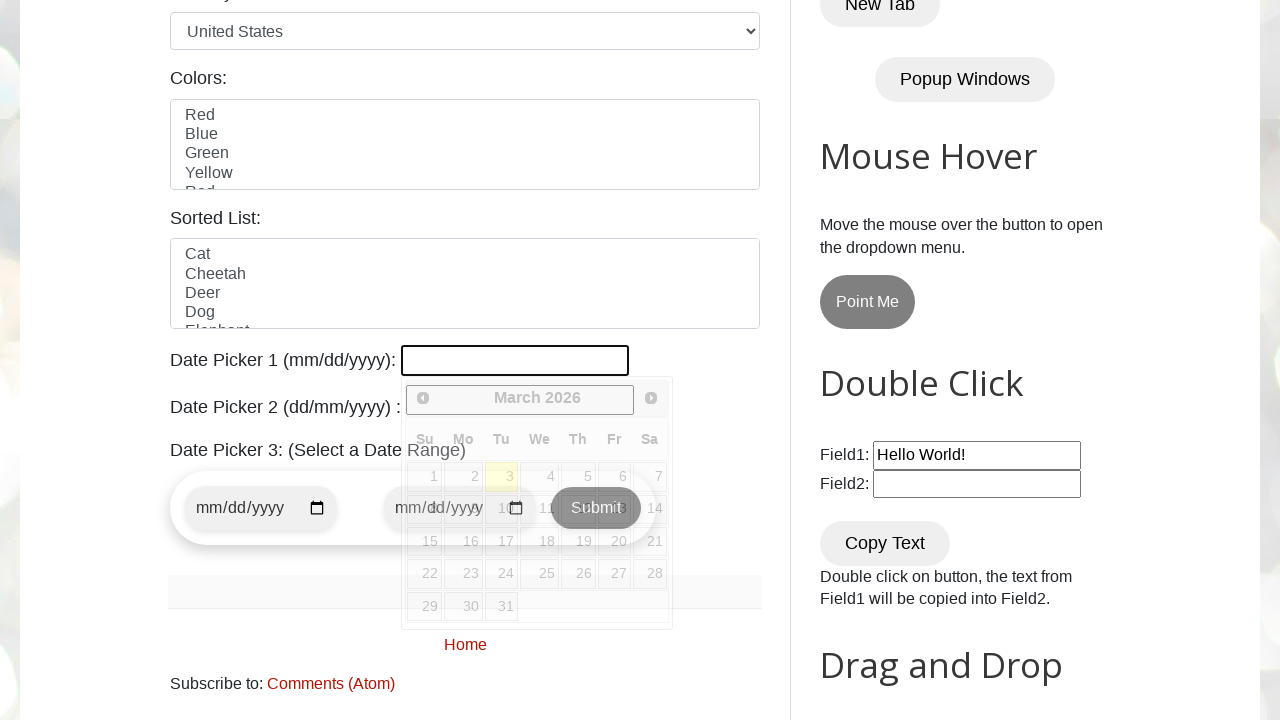

Retrieved current month: March
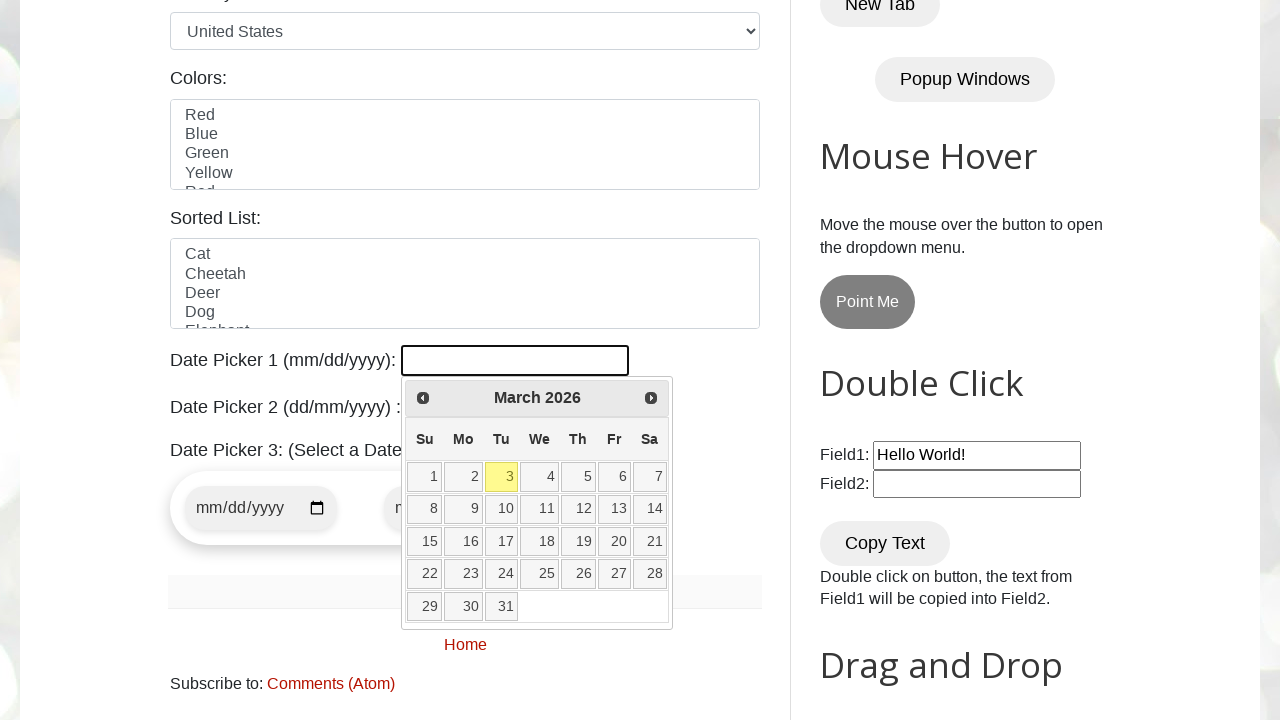

Retrieved current year: 2026
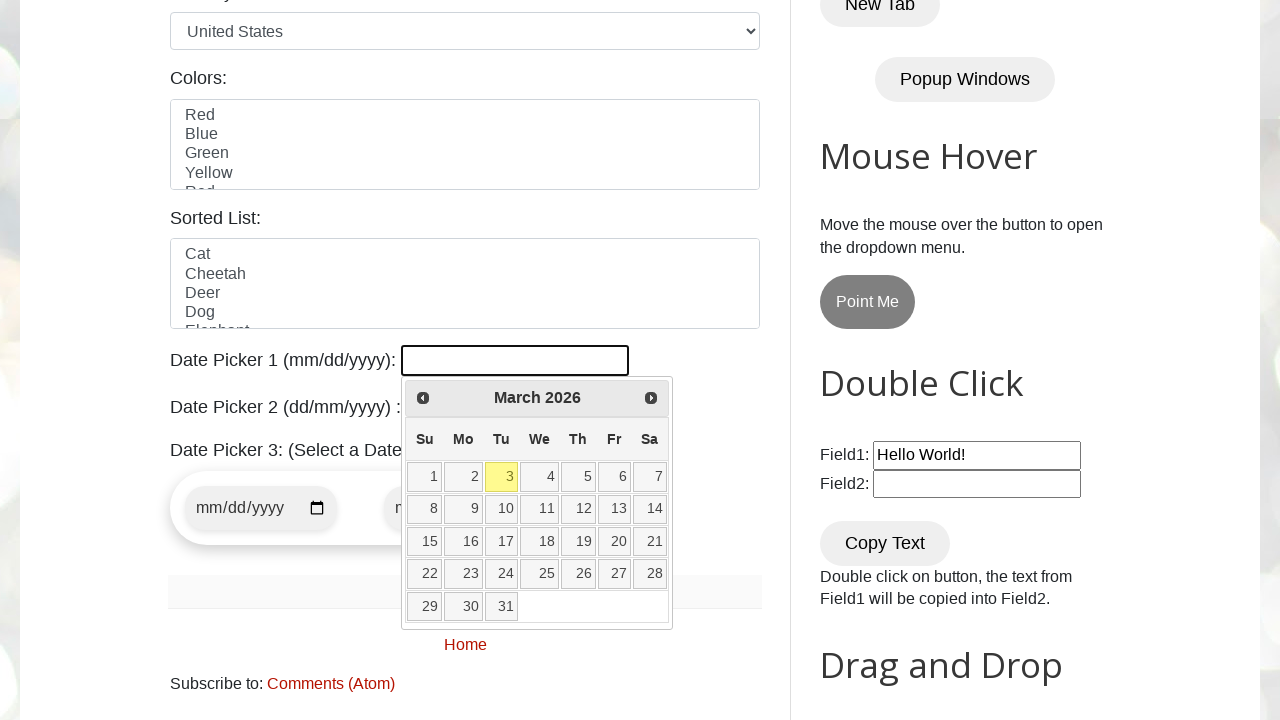

Clicked 'Next' button to navigate to the next month at (651, 398) on xpath=//span[text()='Next']
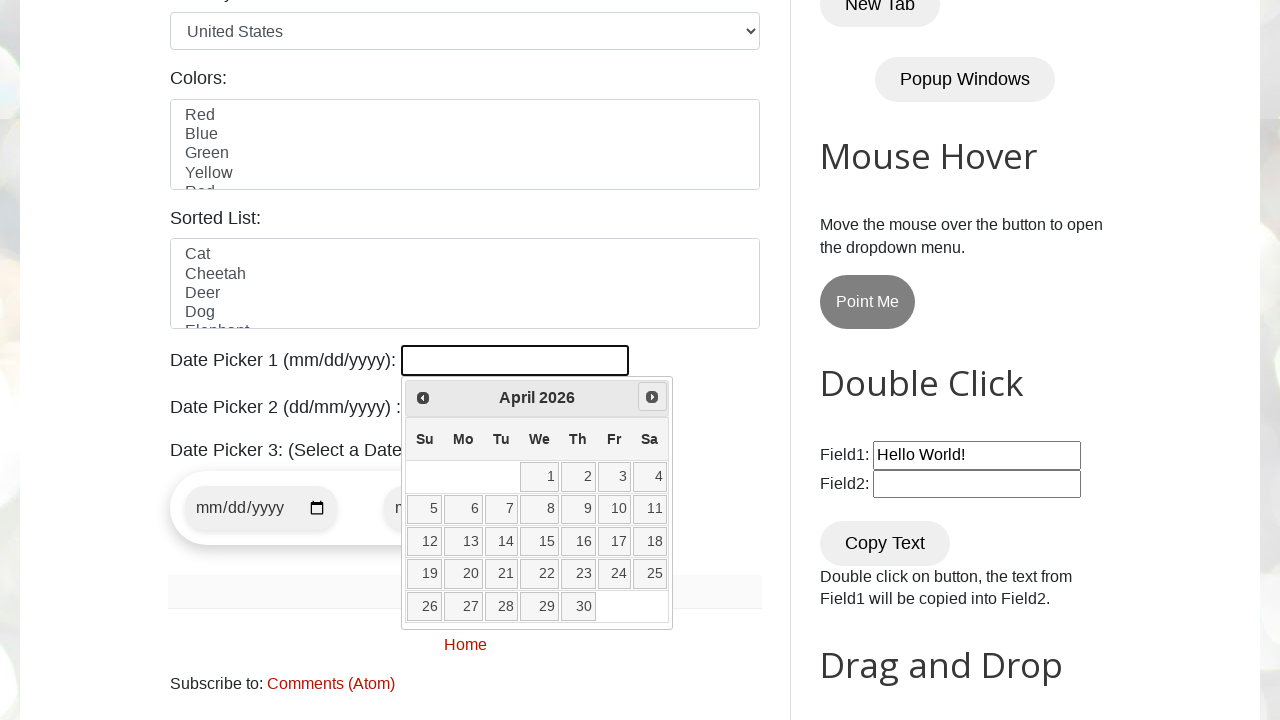

Retrieved current month: April
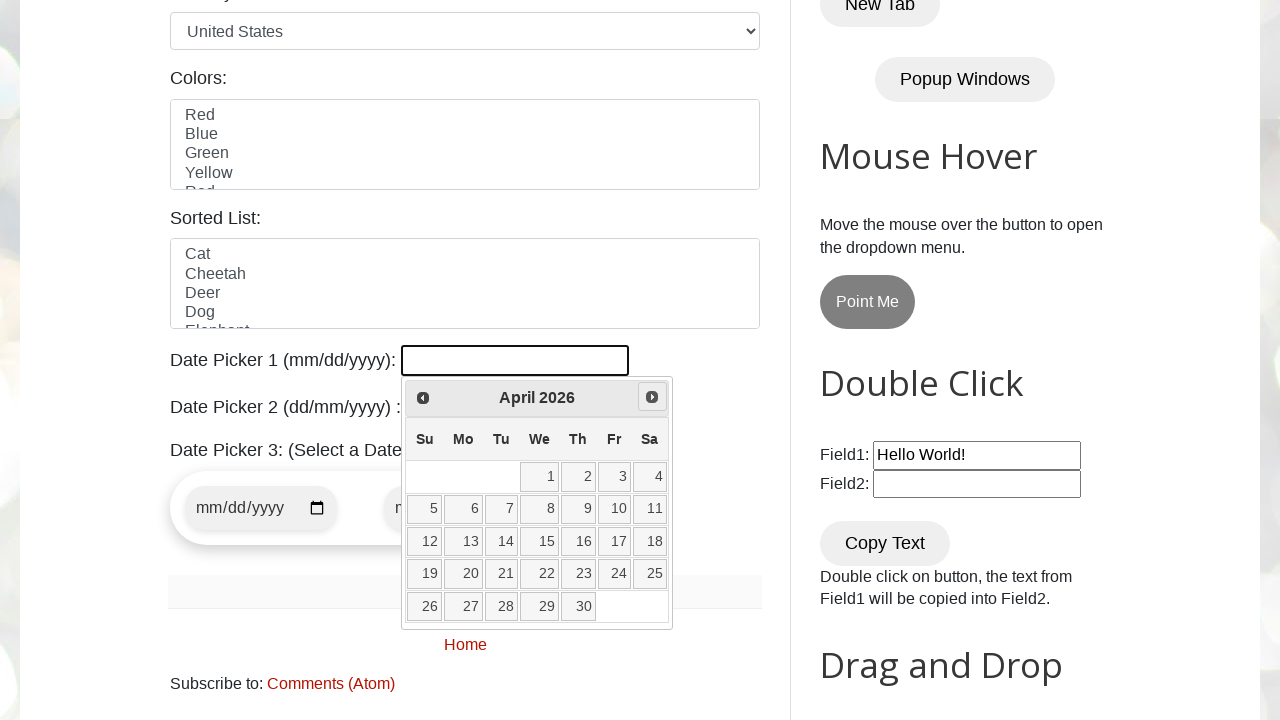

Retrieved current year: 2026
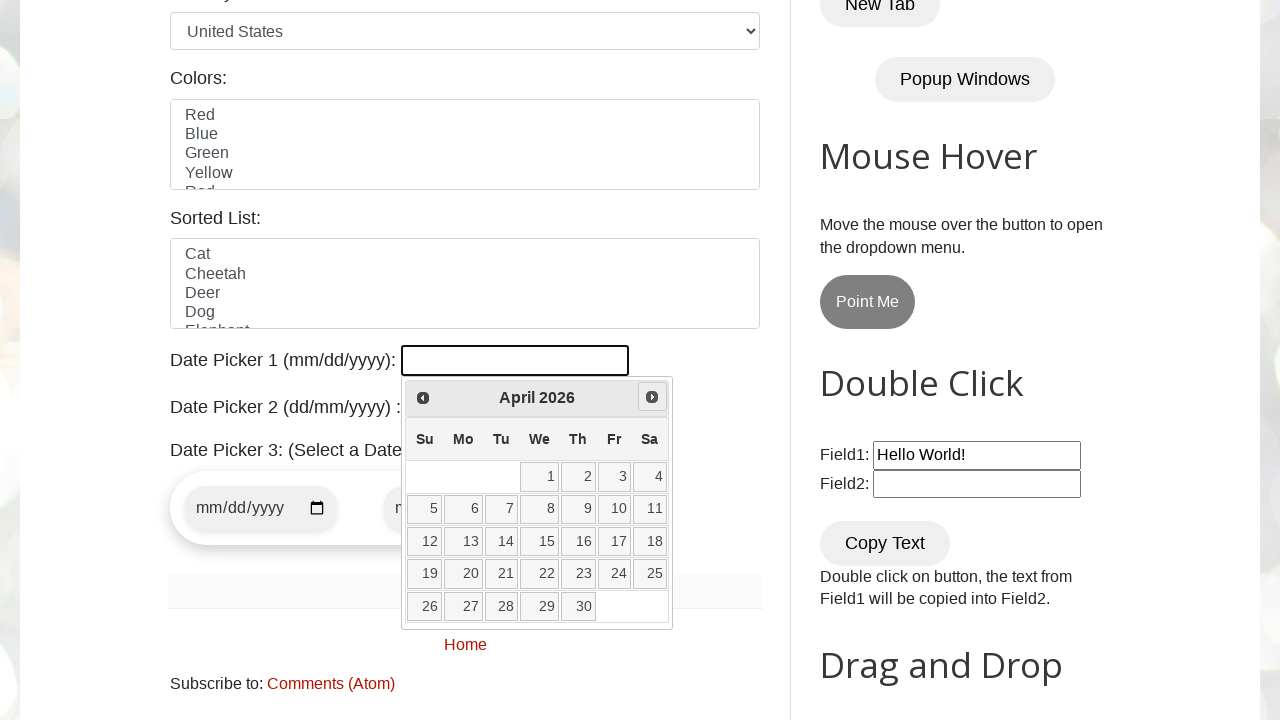

Clicked 'Next' button to navigate to the next month at (652, 397) on xpath=//span[text()='Next']
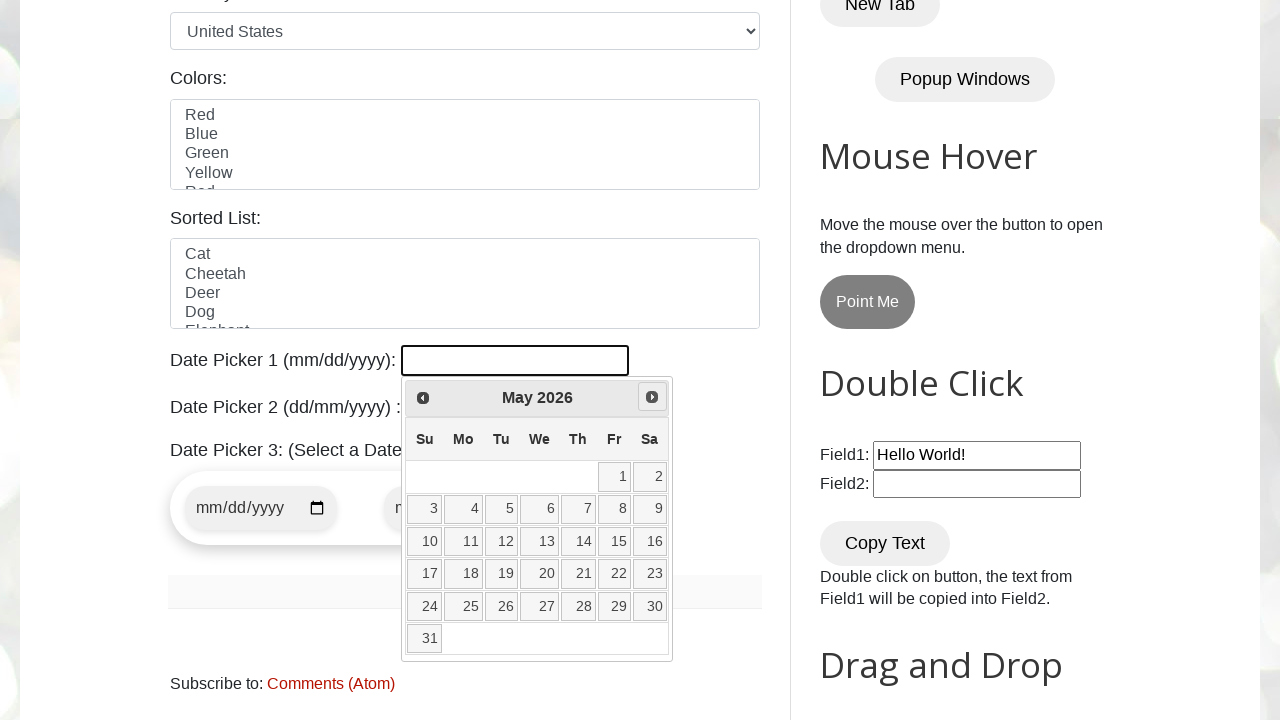

Retrieved current month: May
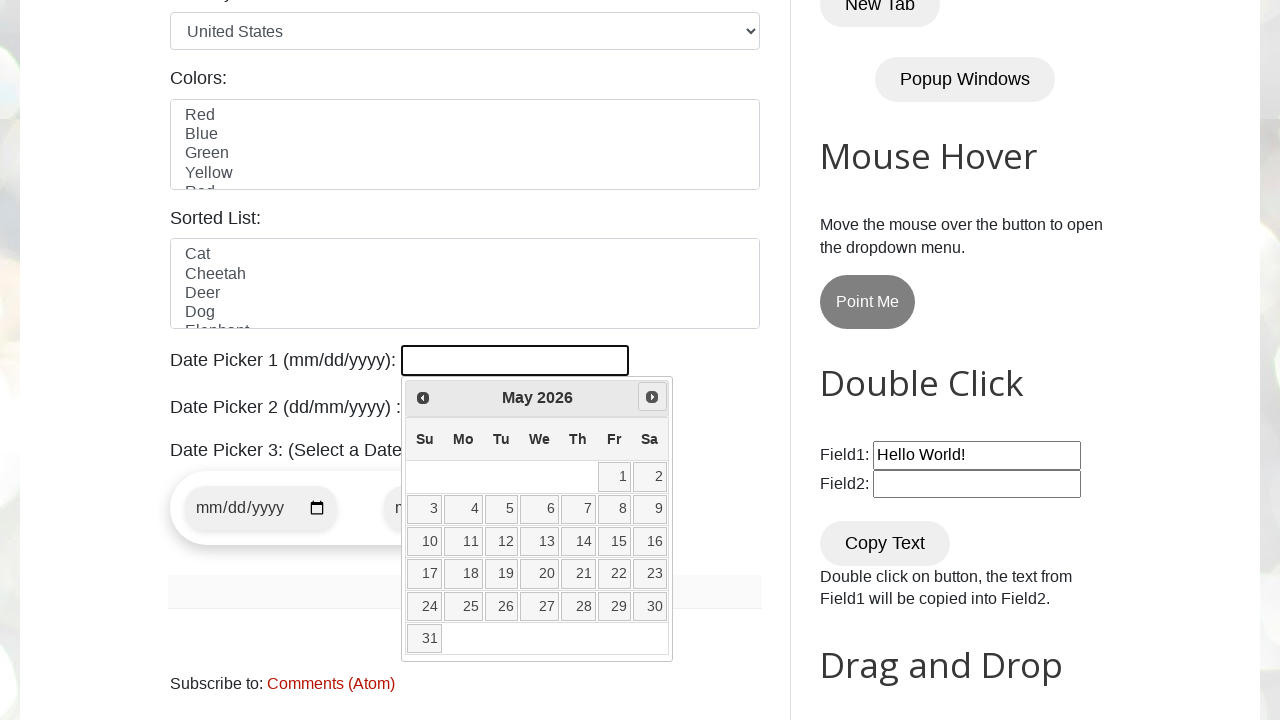

Retrieved current year: 2026
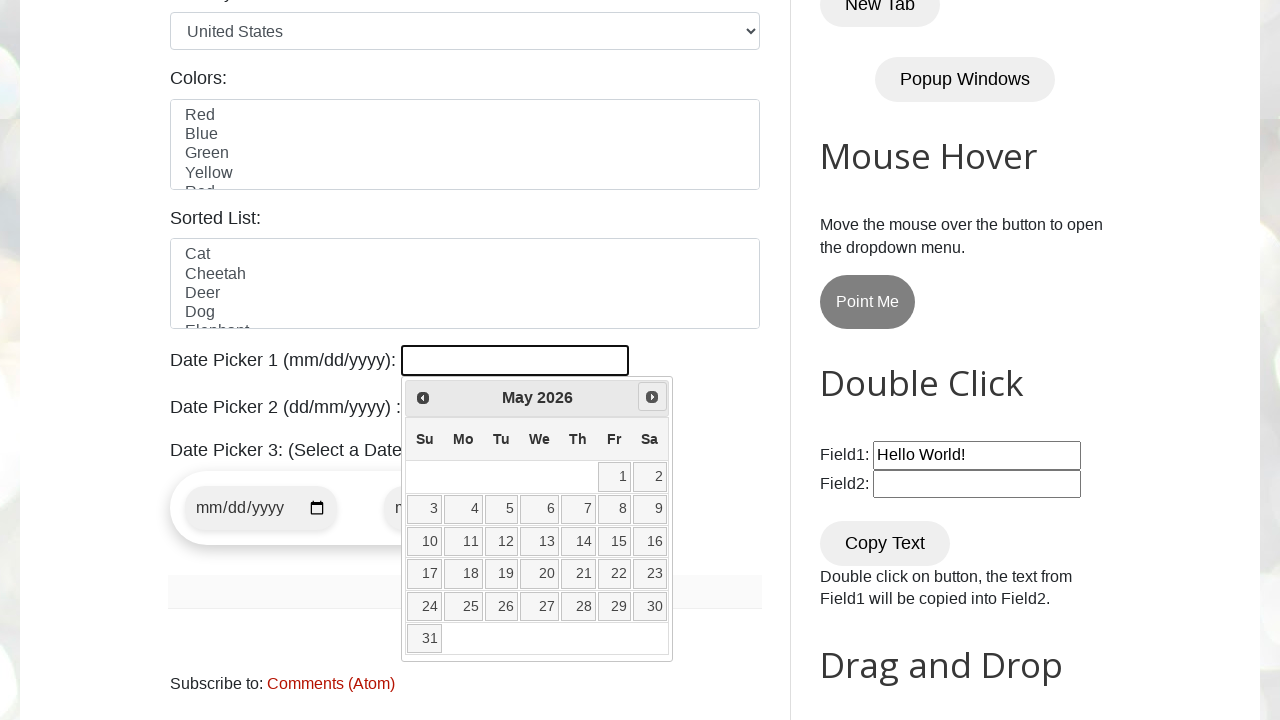

Clicked 'Next' button to navigate to the next month at (652, 397) on xpath=//span[text()='Next']
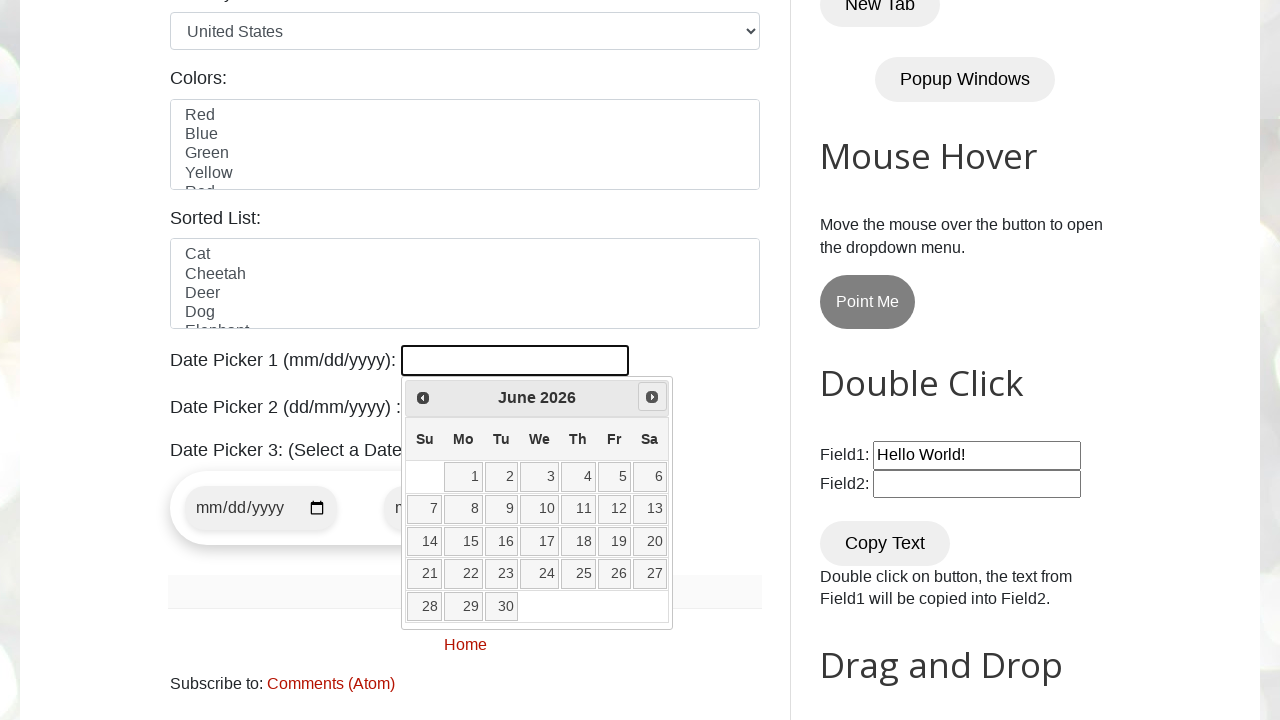

Retrieved current month: June
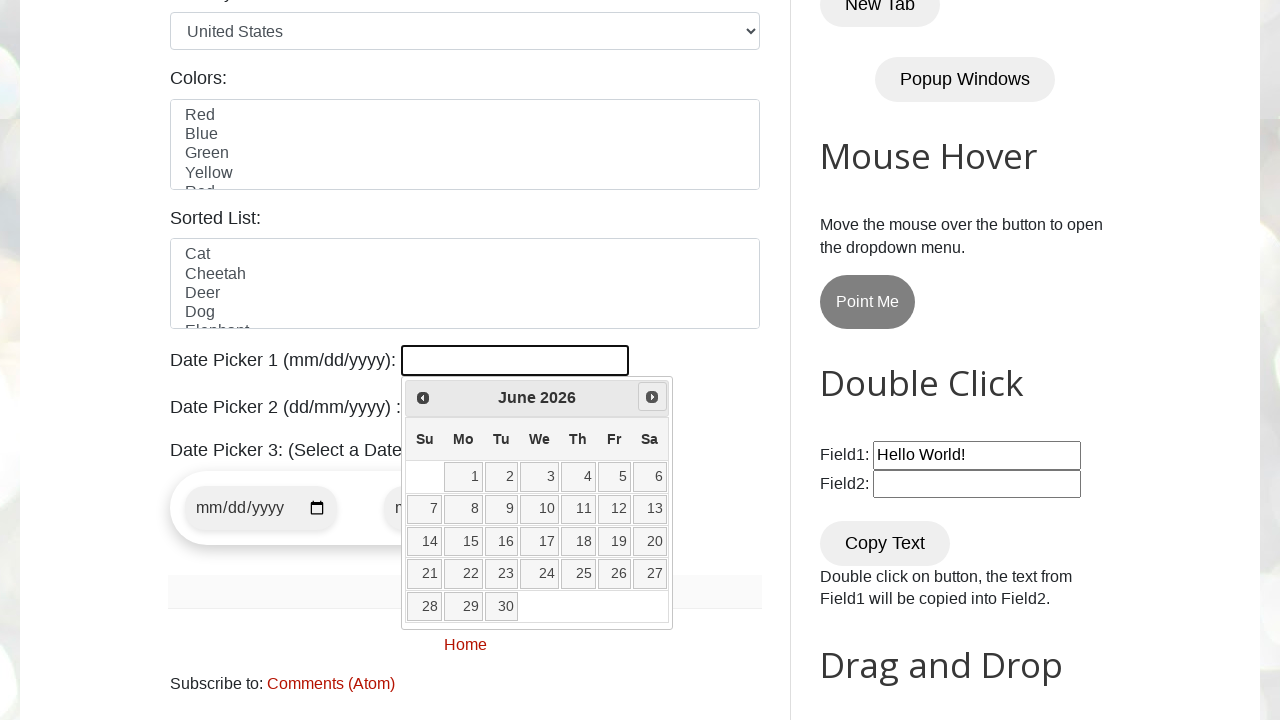

Retrieved current year: 2026
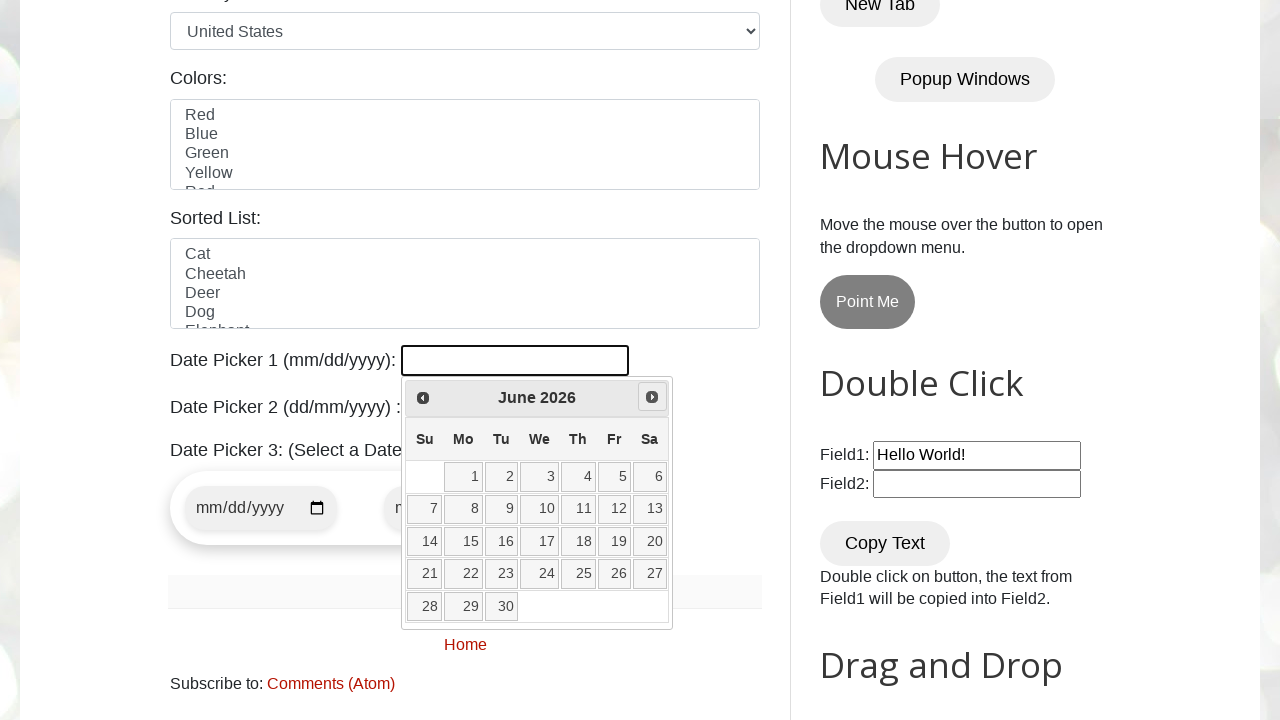

Clicked 'Next' button to navigate to the next month at (652, 397) on xpath=//span[text()='Next']
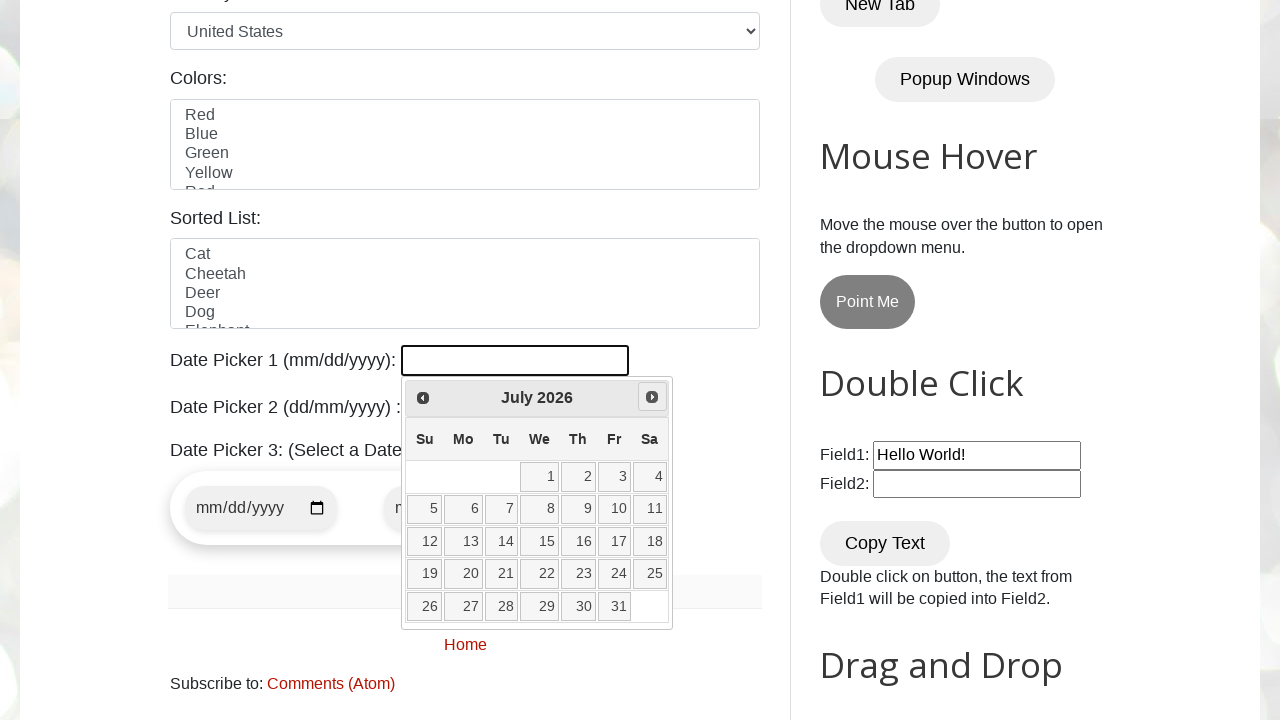

Retrieved current month: July
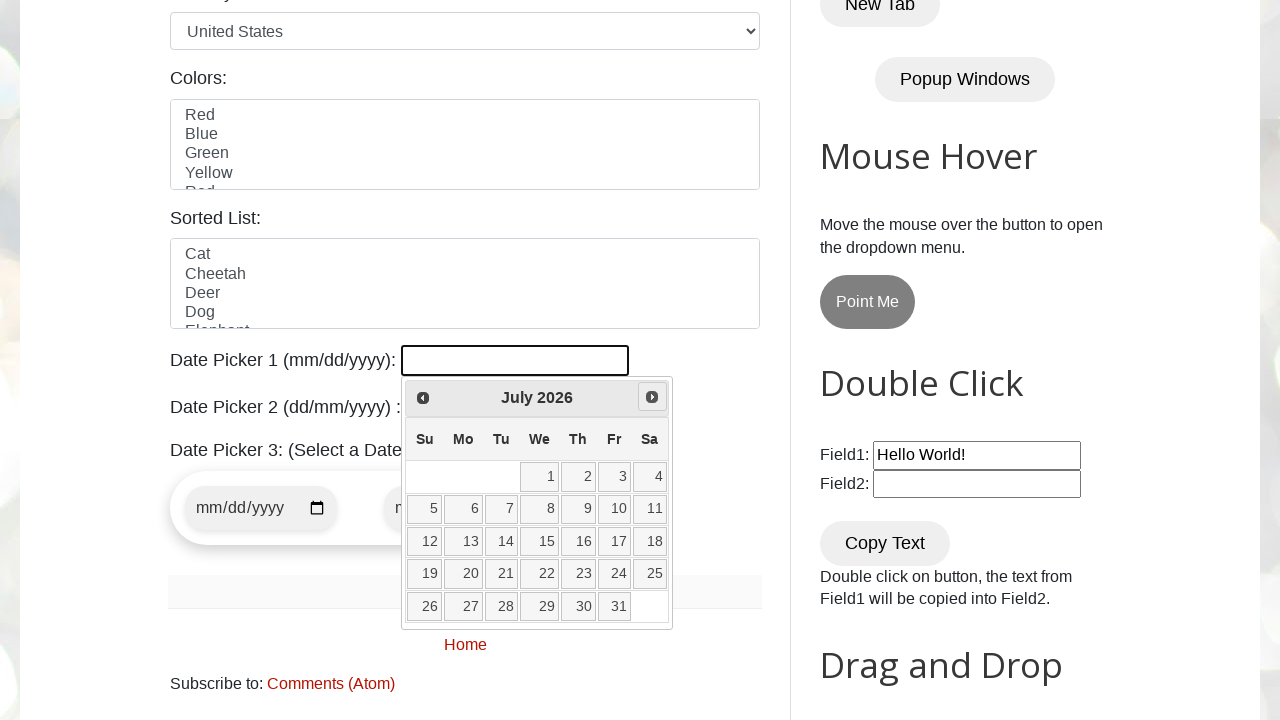

Retrieved current year: 2026
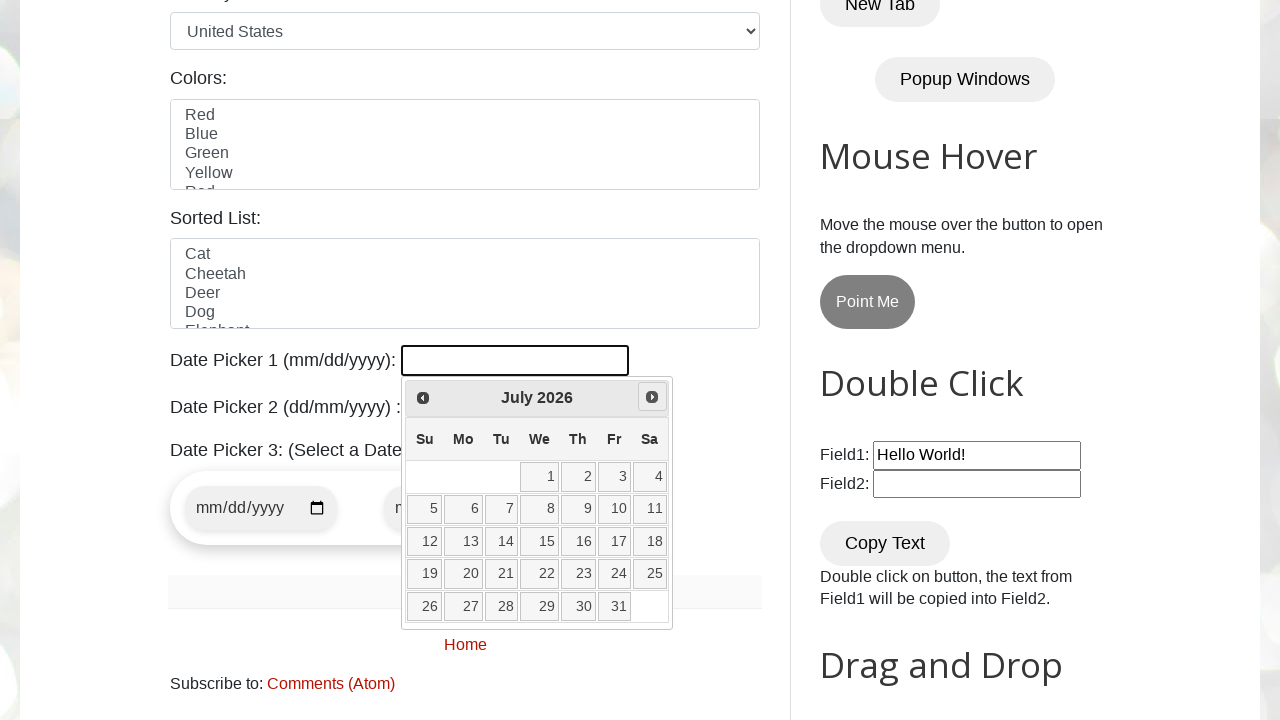

Clicked 'Next' button to navigate to the next month at (652, 397) on xpath=//span[text()='Next']
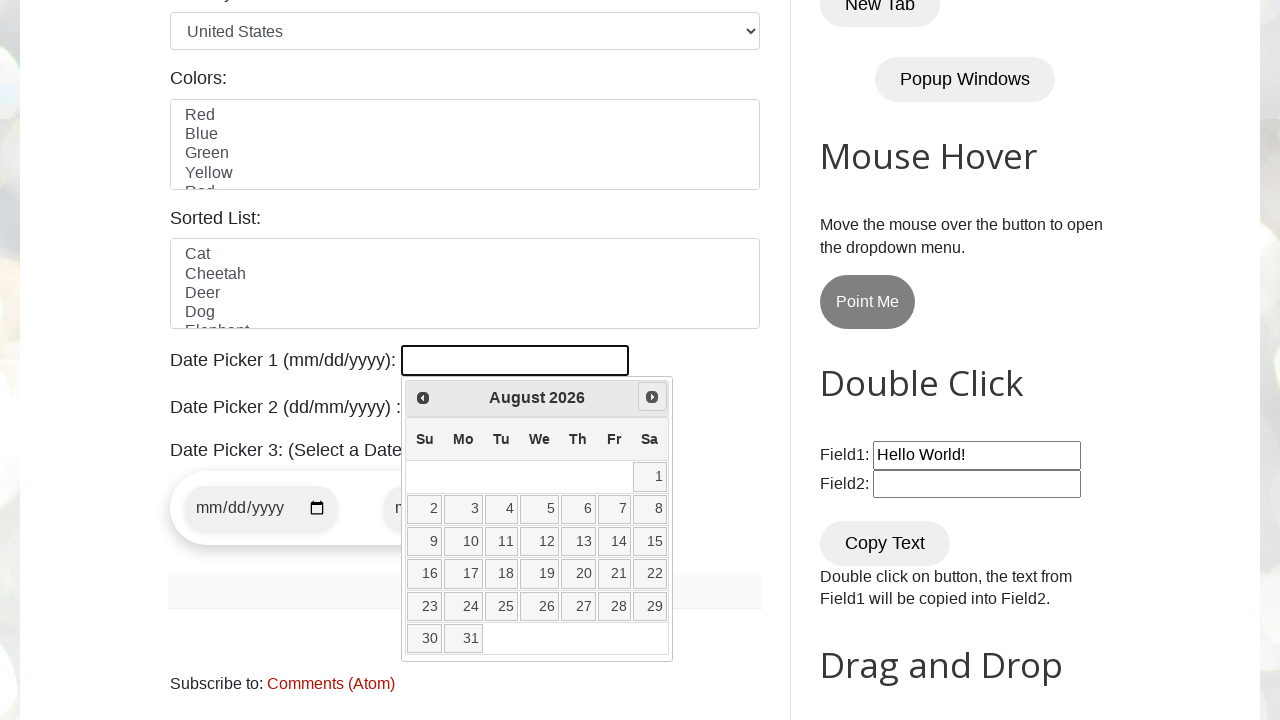

Retrieved current month: August
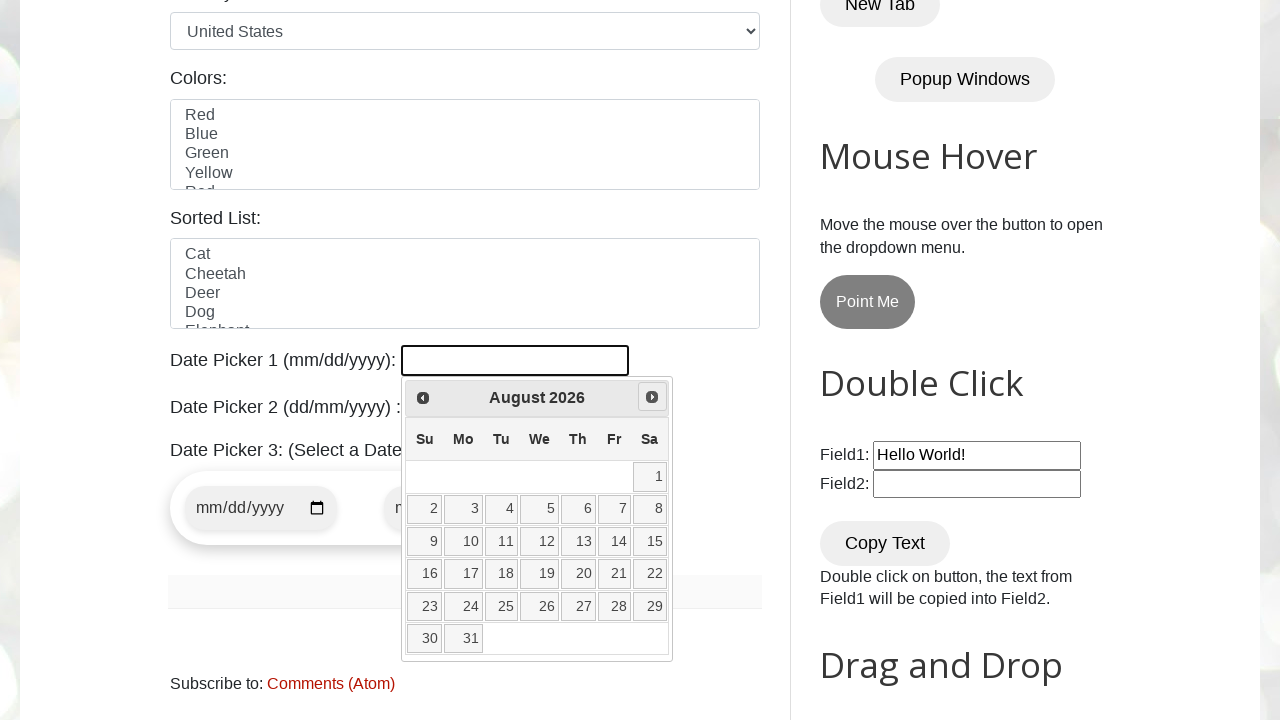

Retrieved current year: 2026
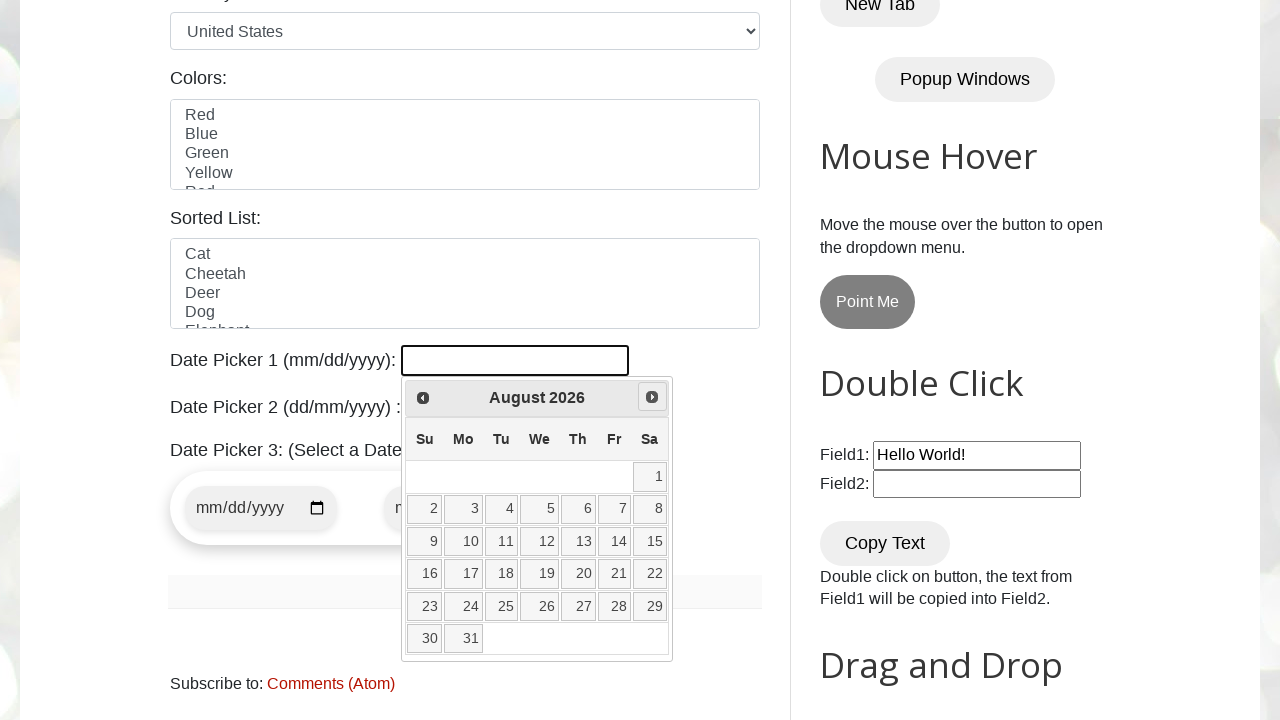

Clicked 'Next' button to navigate to the next month at (652, 397) on xpath=//span[text()='Next']
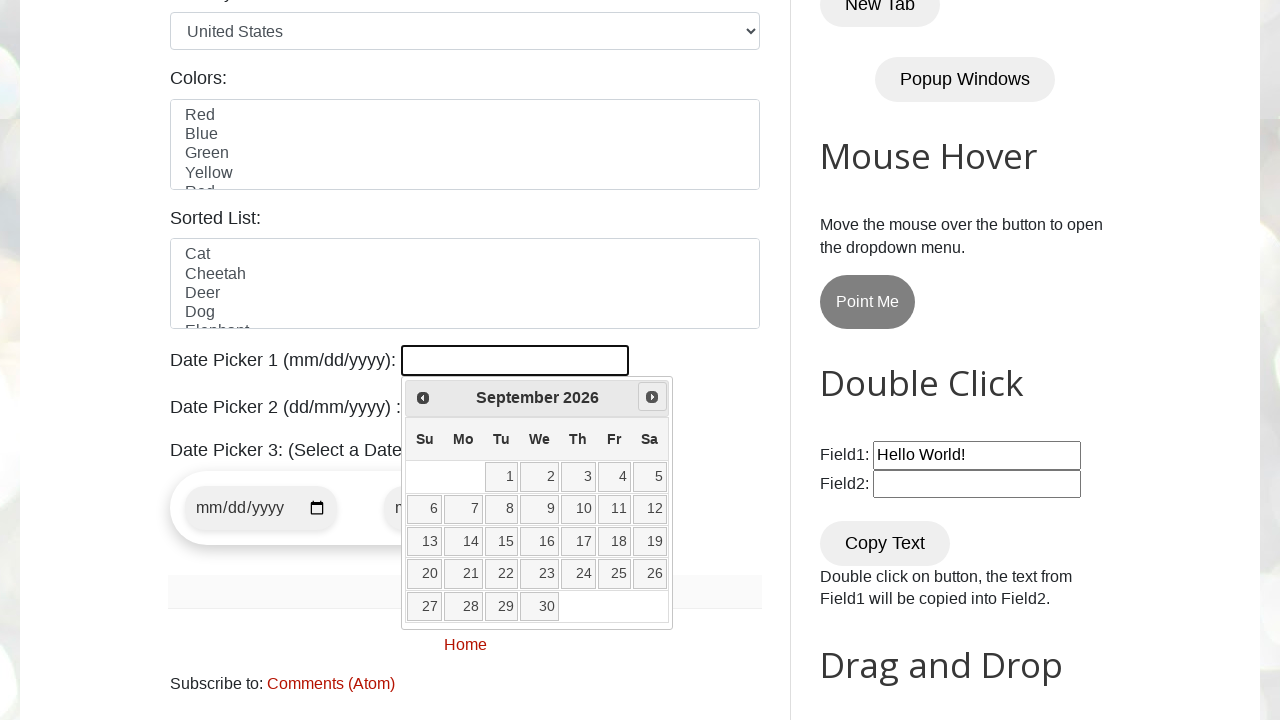

Retrieved current month: September
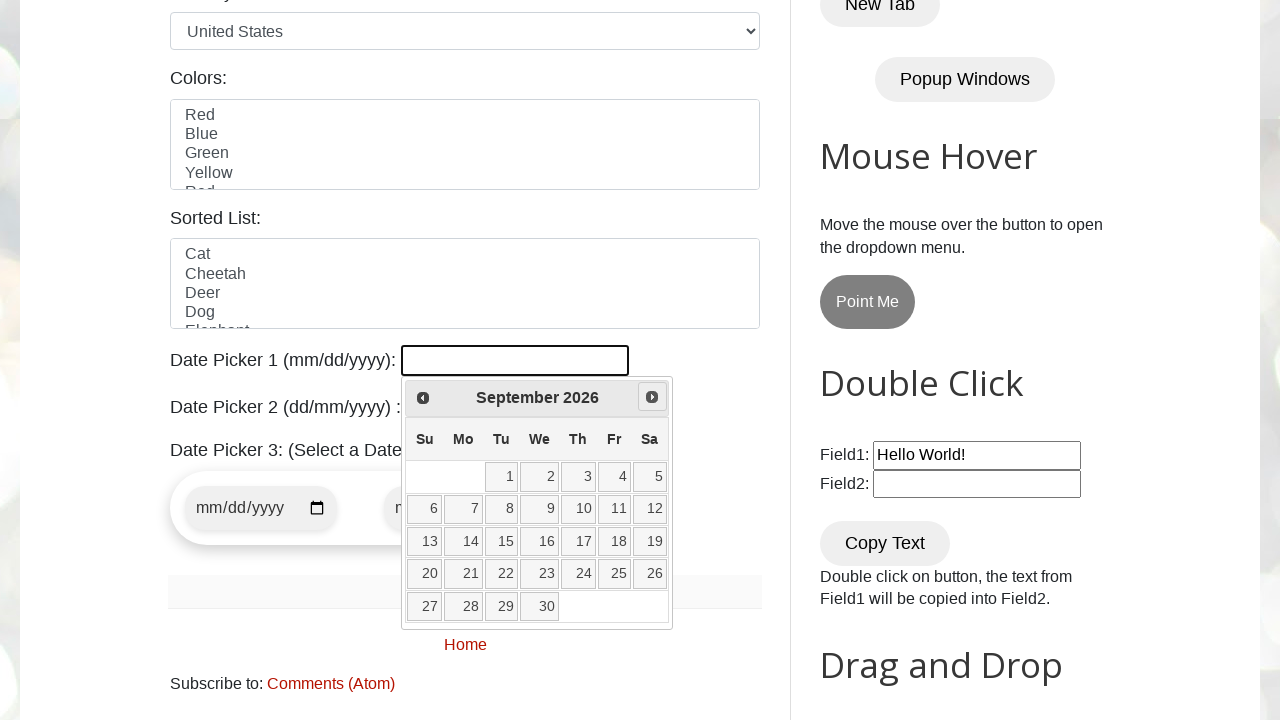

Retrieved current year: 2026
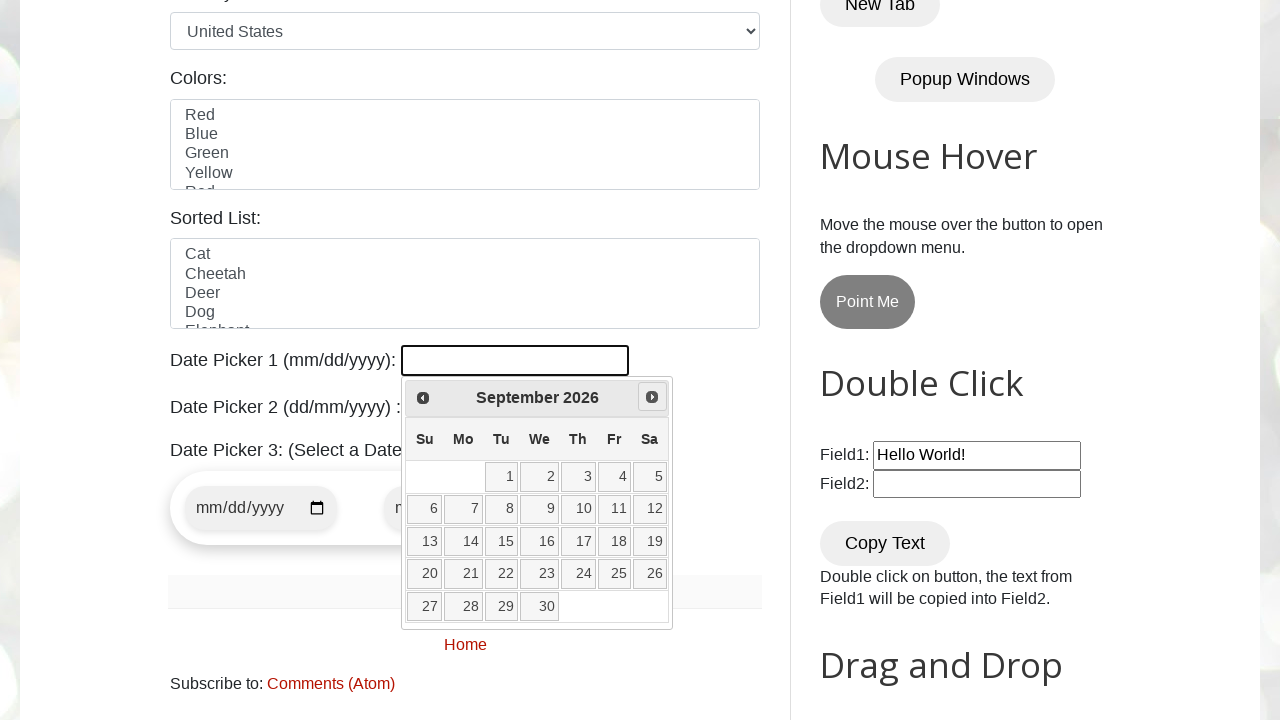

Clicked 'Next' button to navigate to the next month at (652, 397) on xpath=//span[text()='Next']
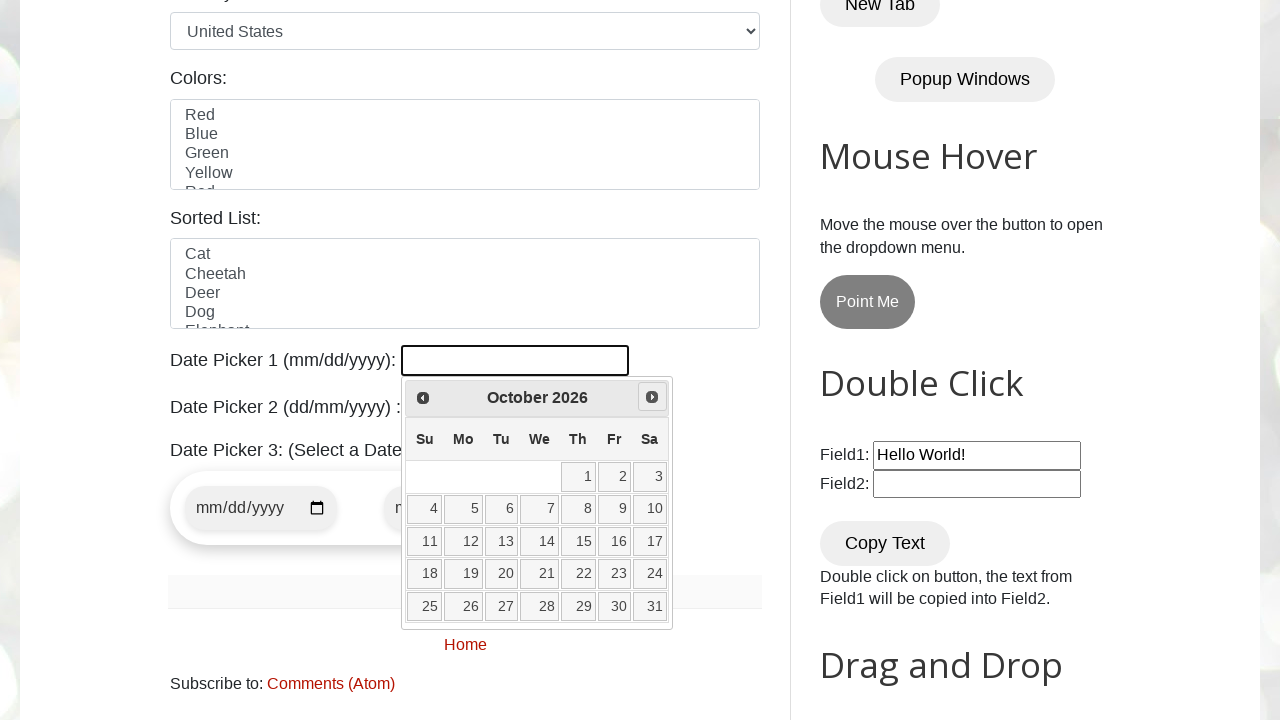

Retrieved current month: October
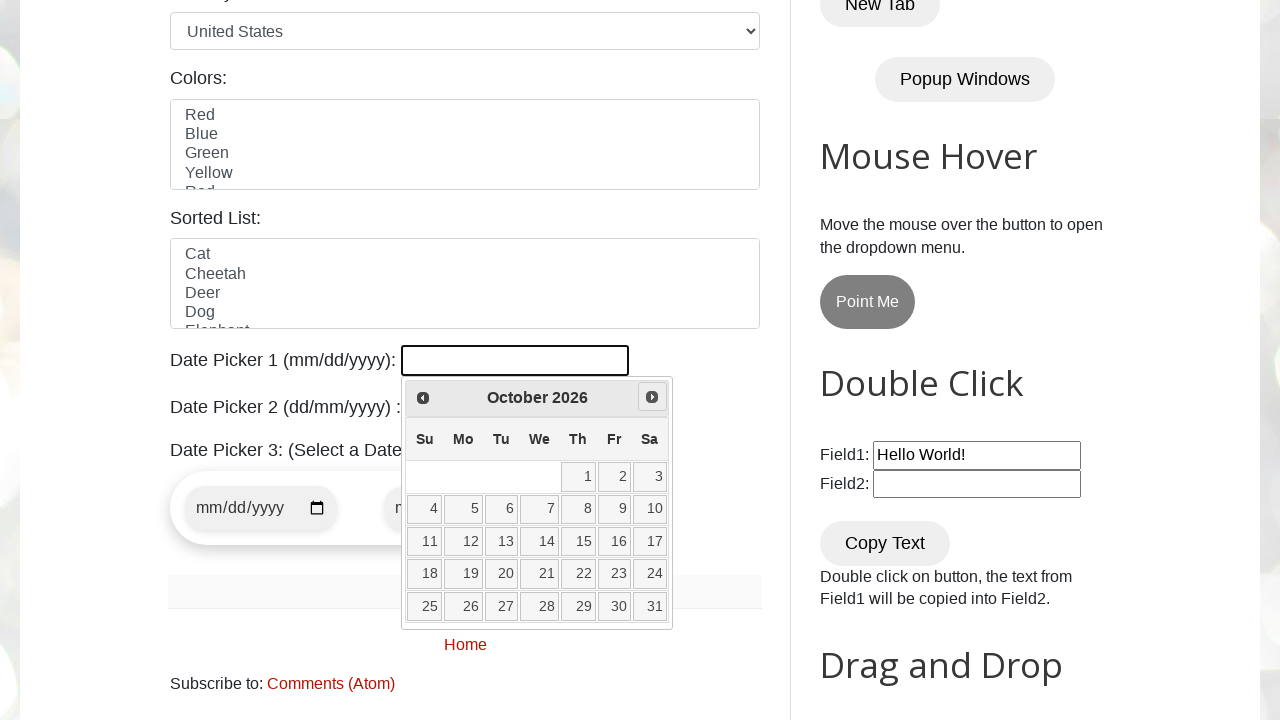

Retrieved current year: 2026
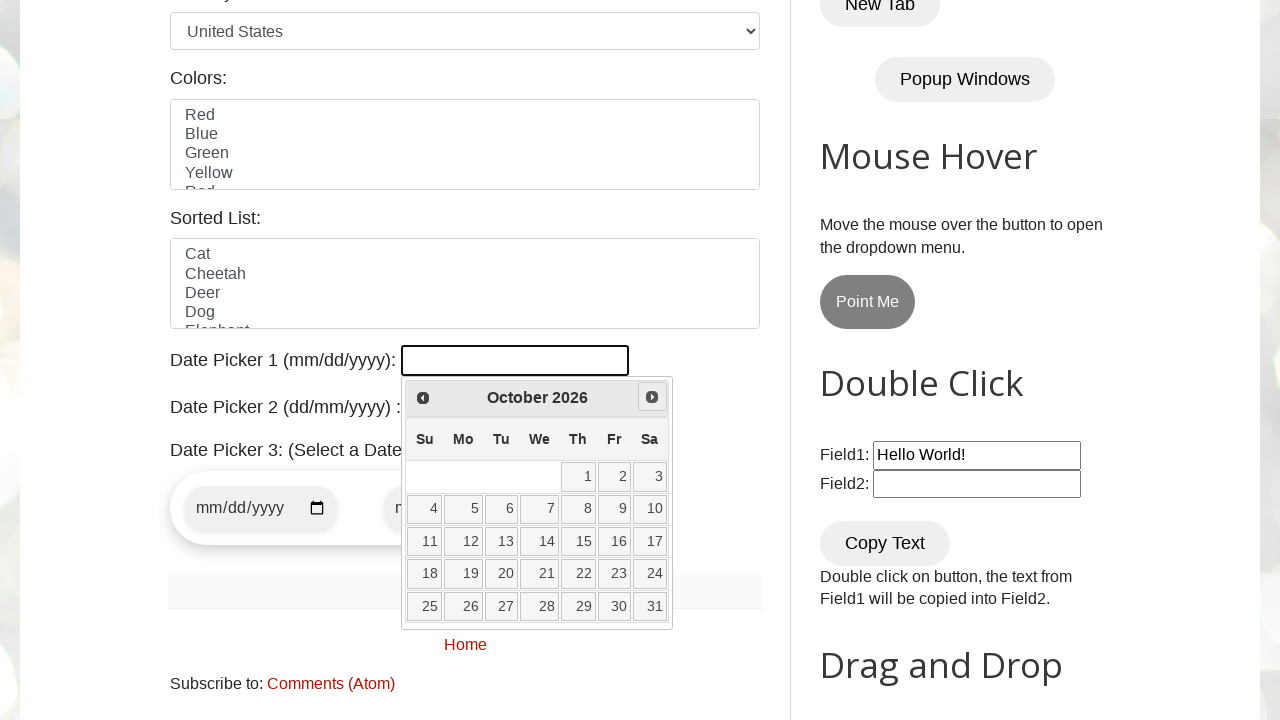

Clicked 'Next' button to navigate to the next month at (652, 397) on xpath=//span[text()='Next']
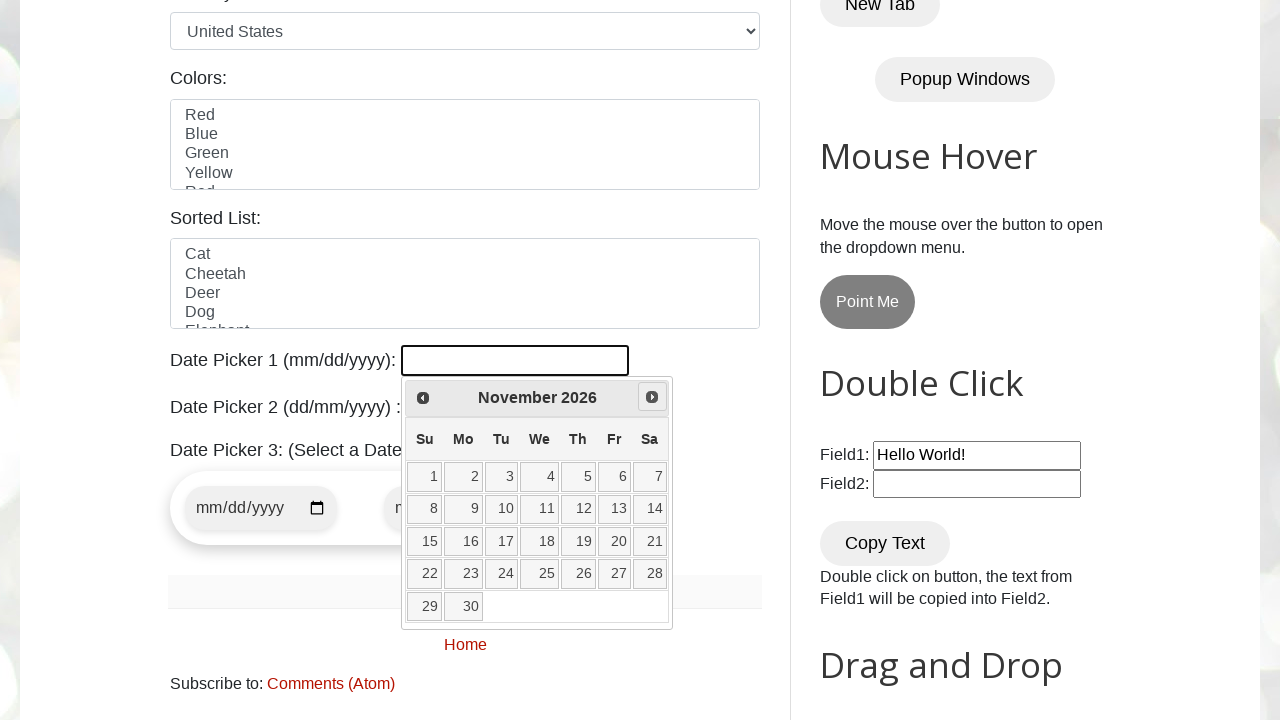

Retrieved current month: November
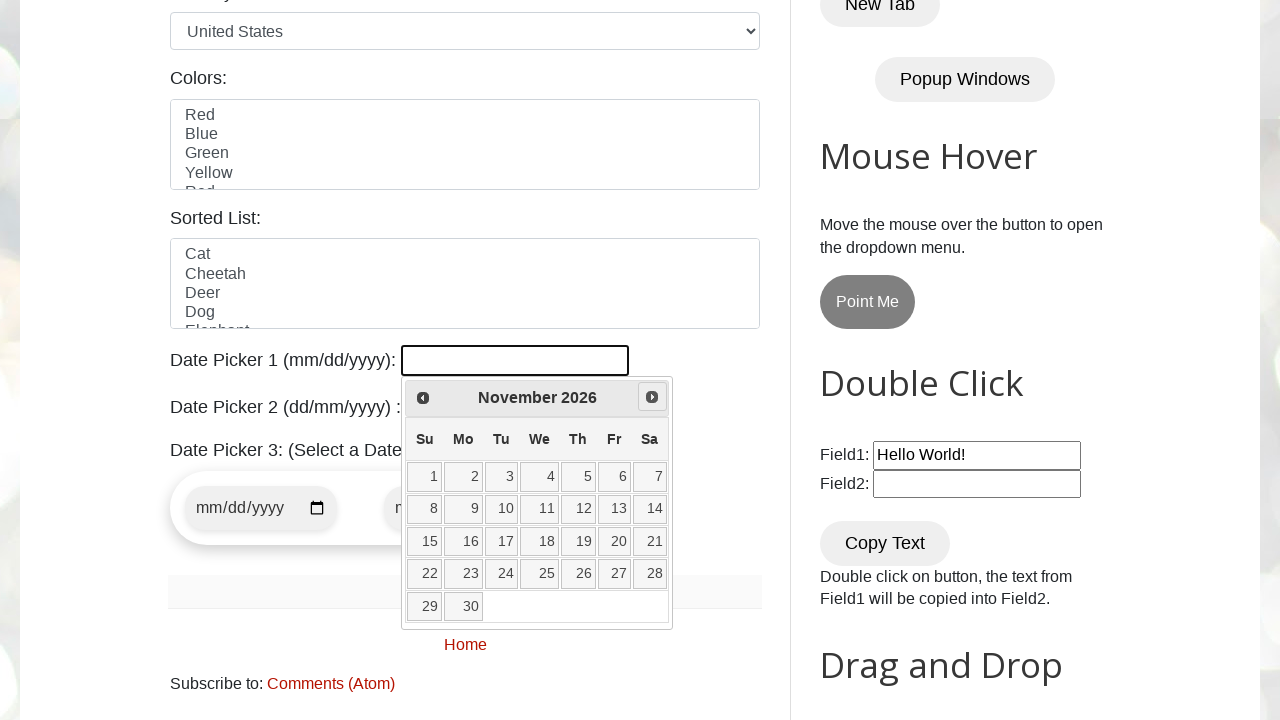

Retrieved current year: 2026
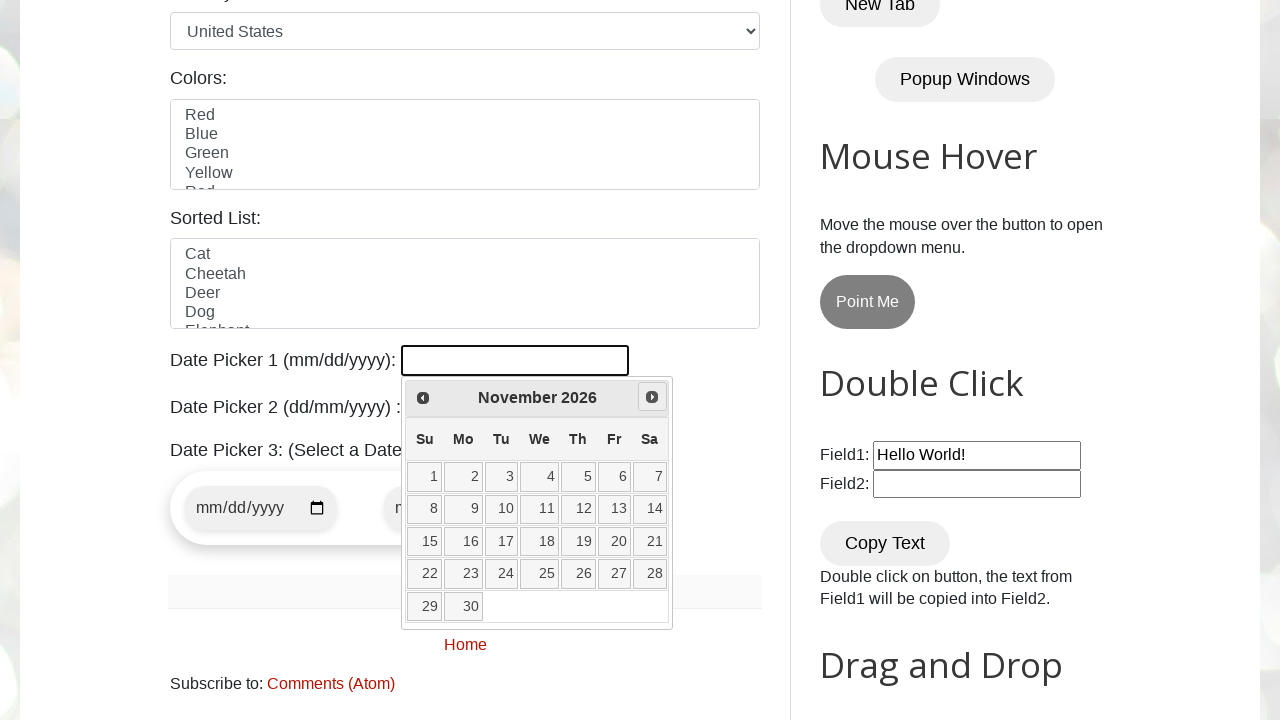

Clicked 'Next' button to navigate to the next month at (652, 397) on xpath=//span[text()='Next']
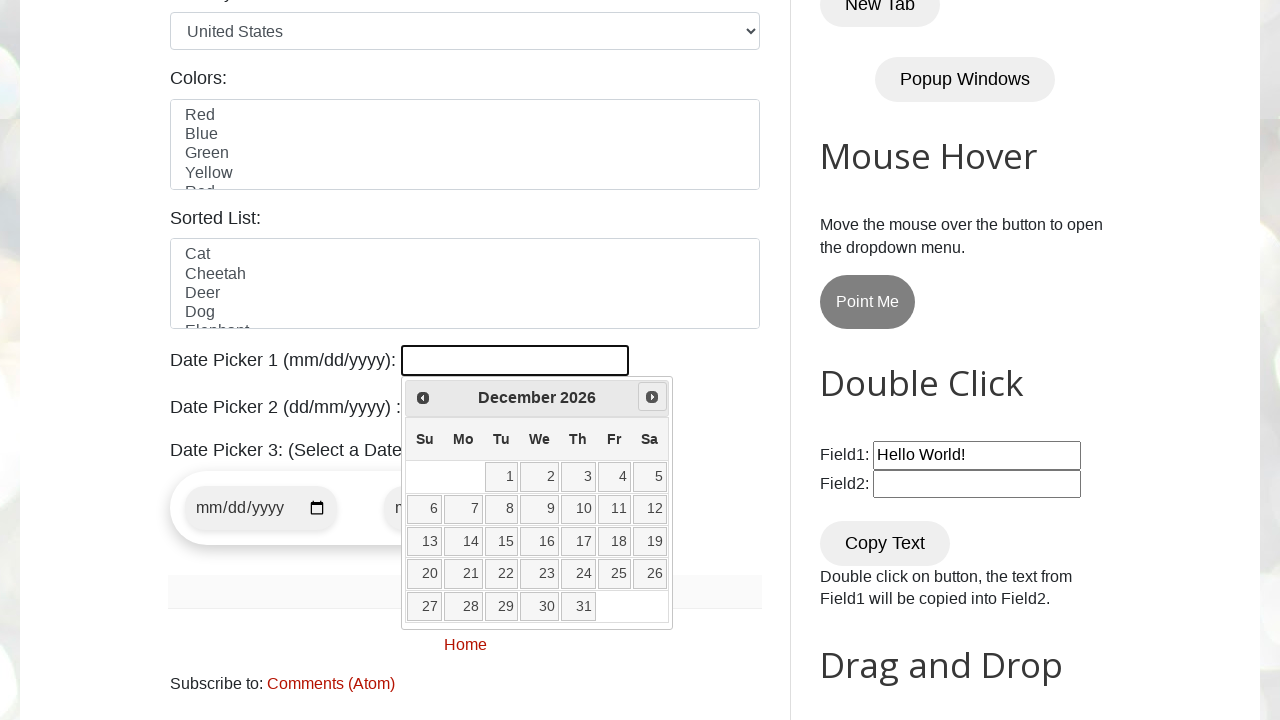

Retrieved current month: December
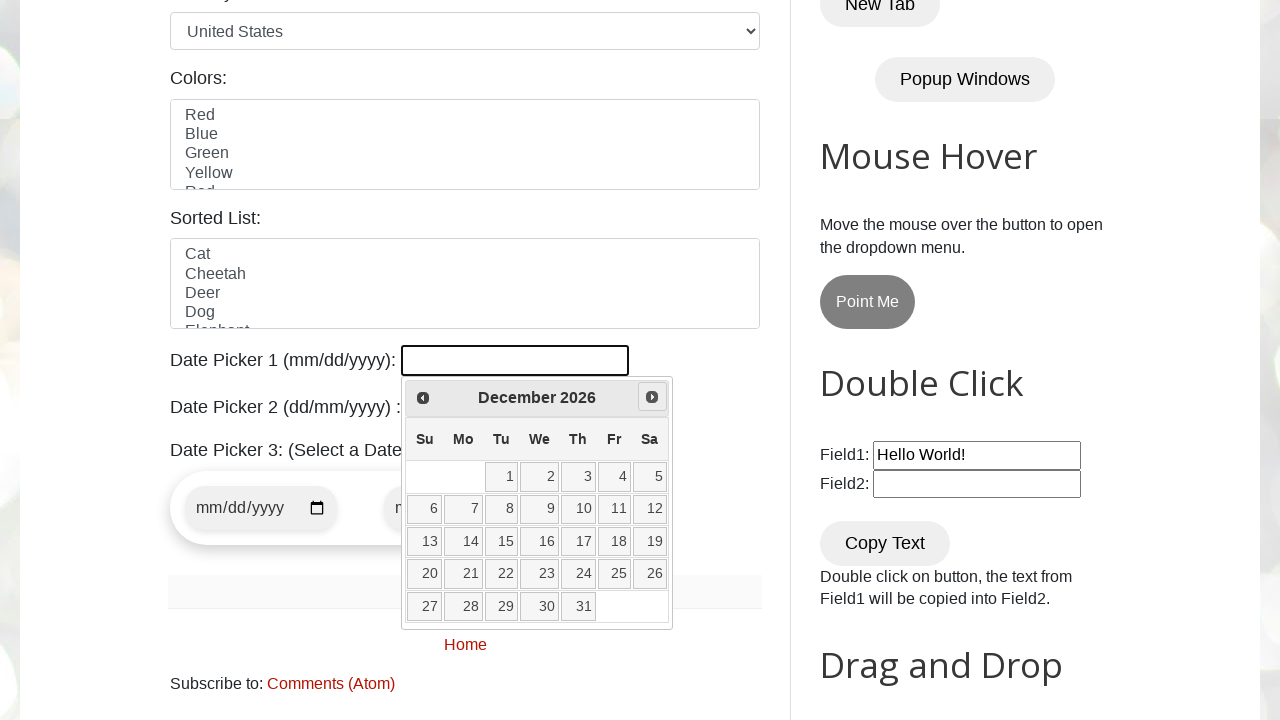

Retrieved current year: 2026
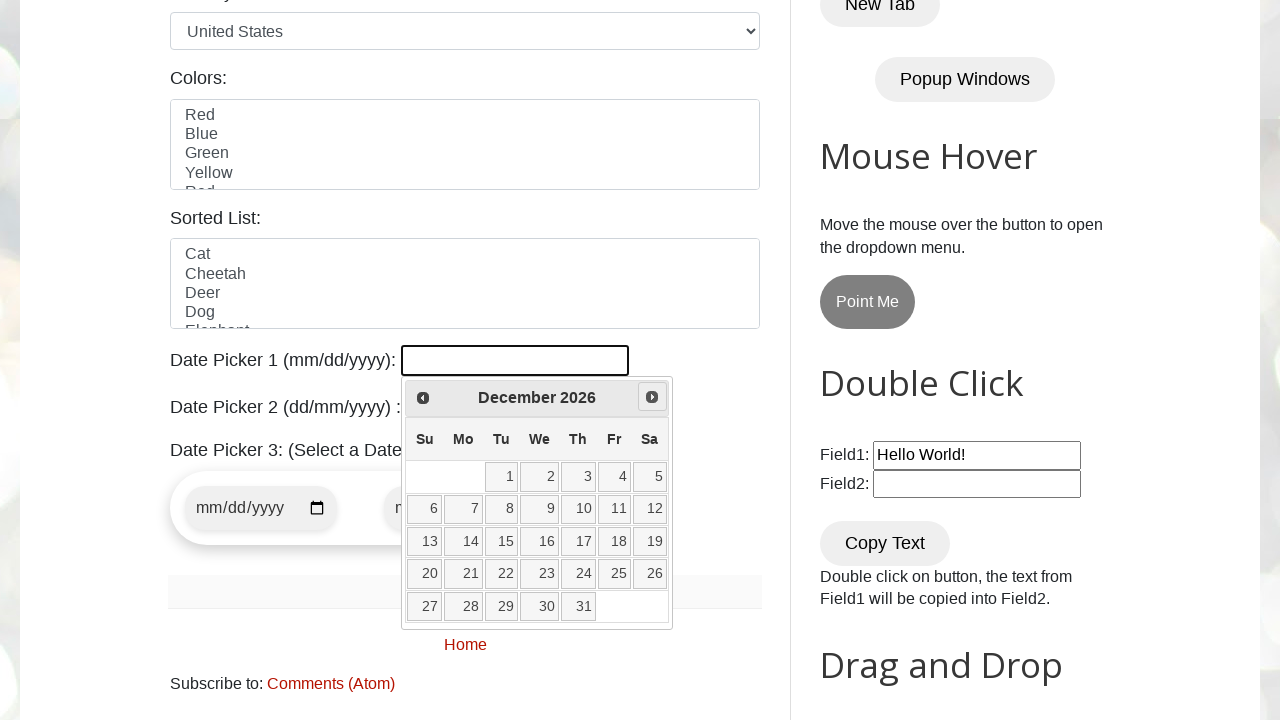

Clicked 'Next' button to navigate to the next month at (652, 397) on xpath=//span[text()='Next']
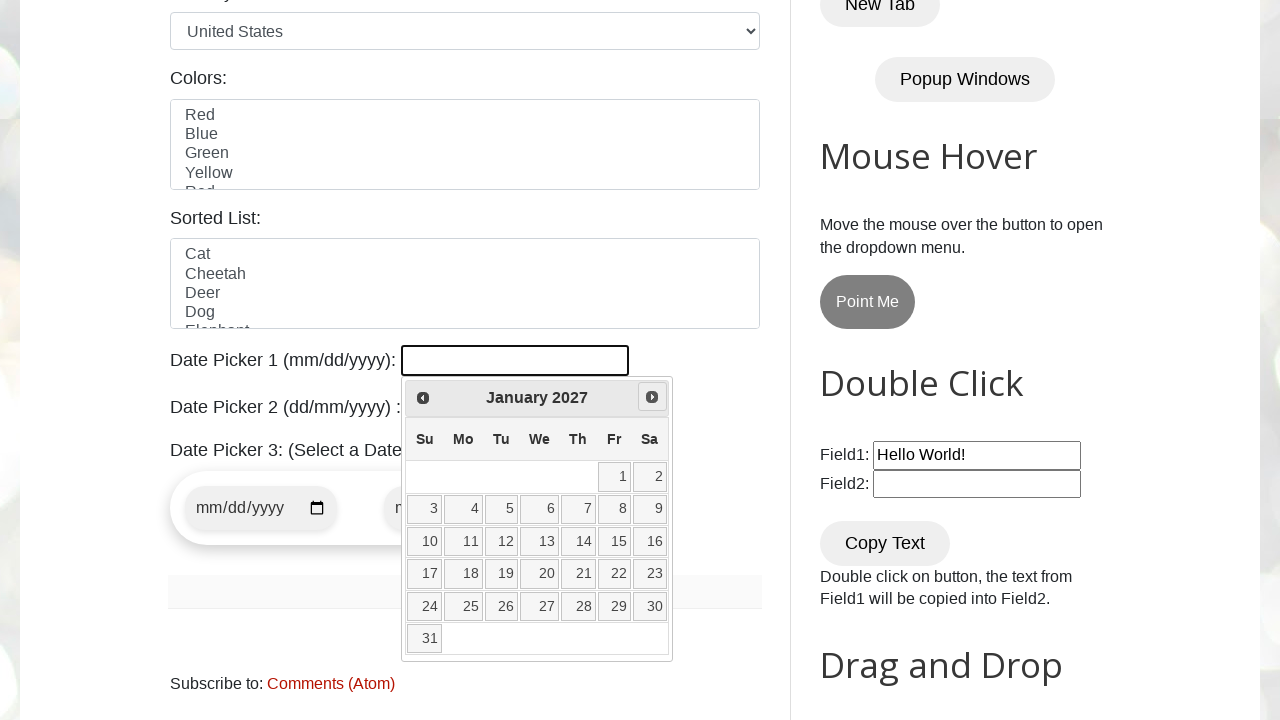

Retrieved current month: January
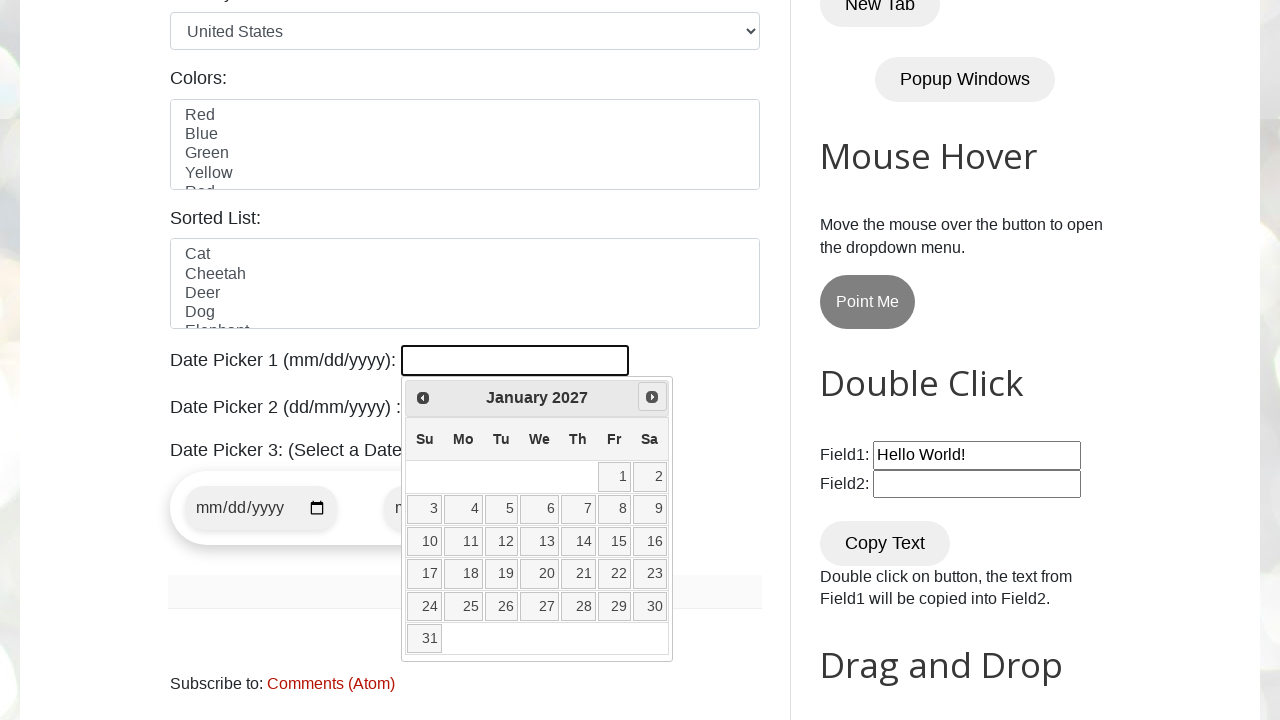

Retrieved current year: 2027
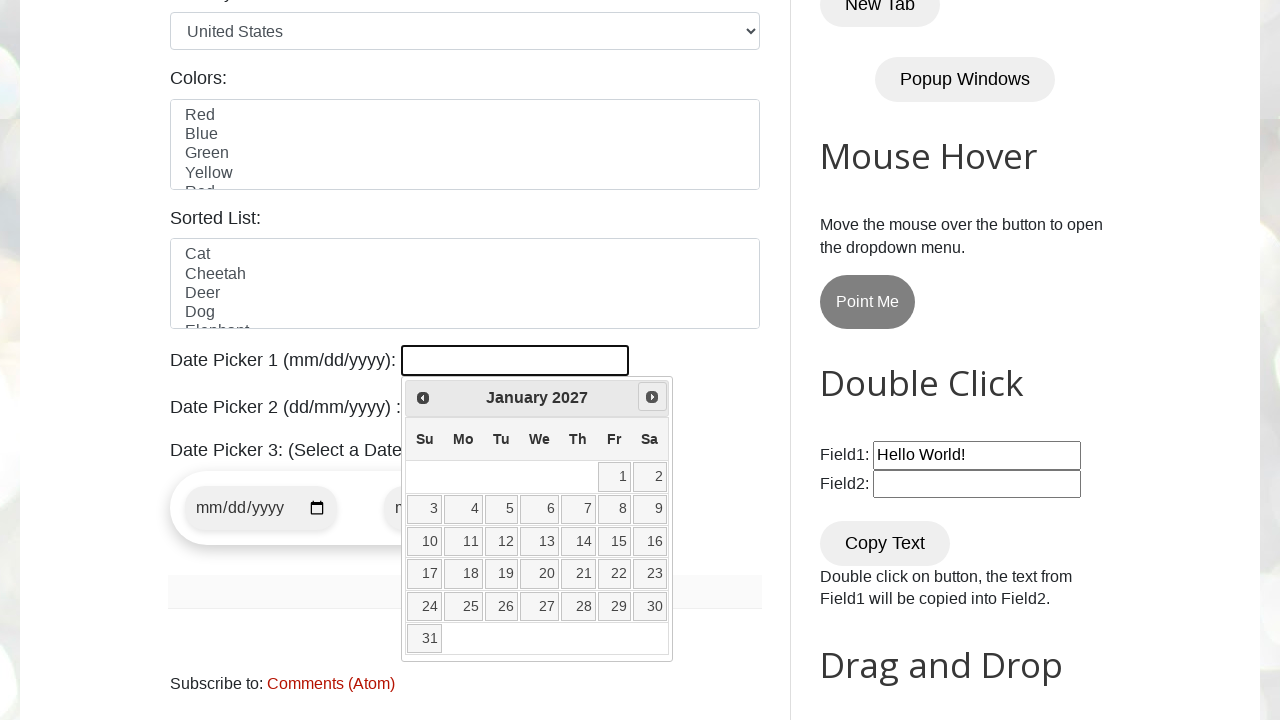

Clicked 'Next' button to navigate to the next month at (652, 397) on xpath=//span[text()='Next']
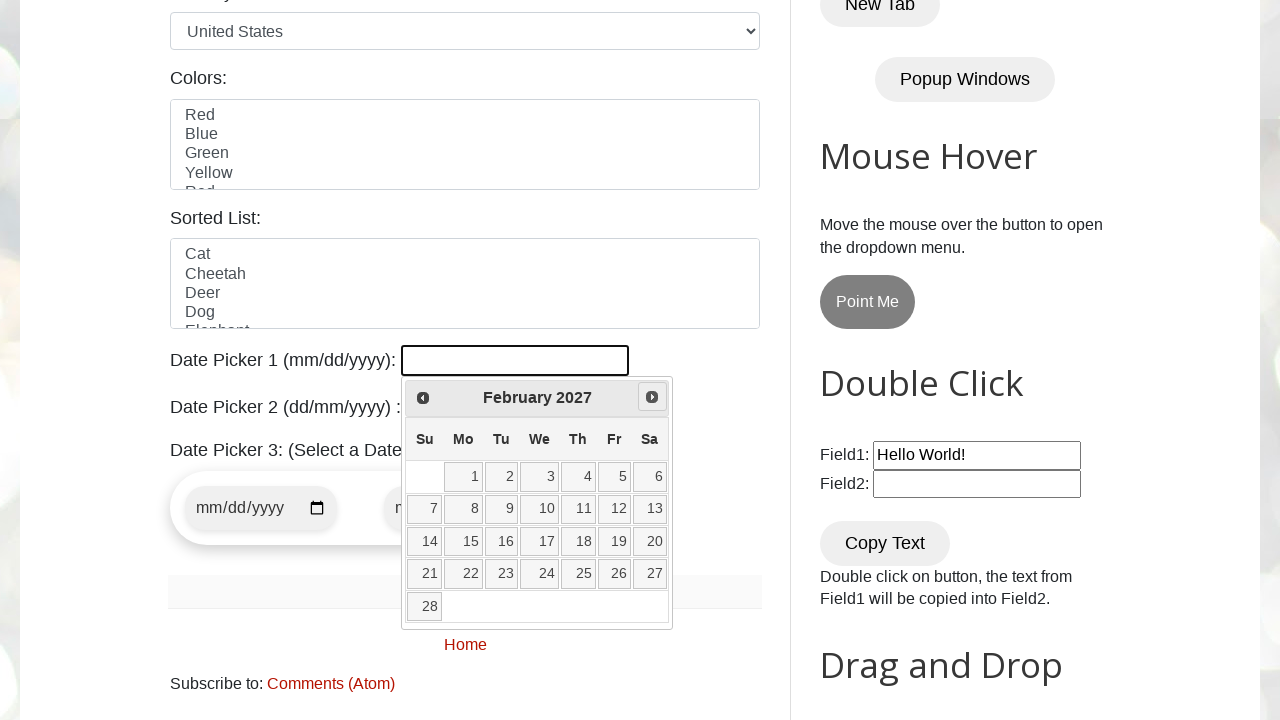

Retrieved current month: February
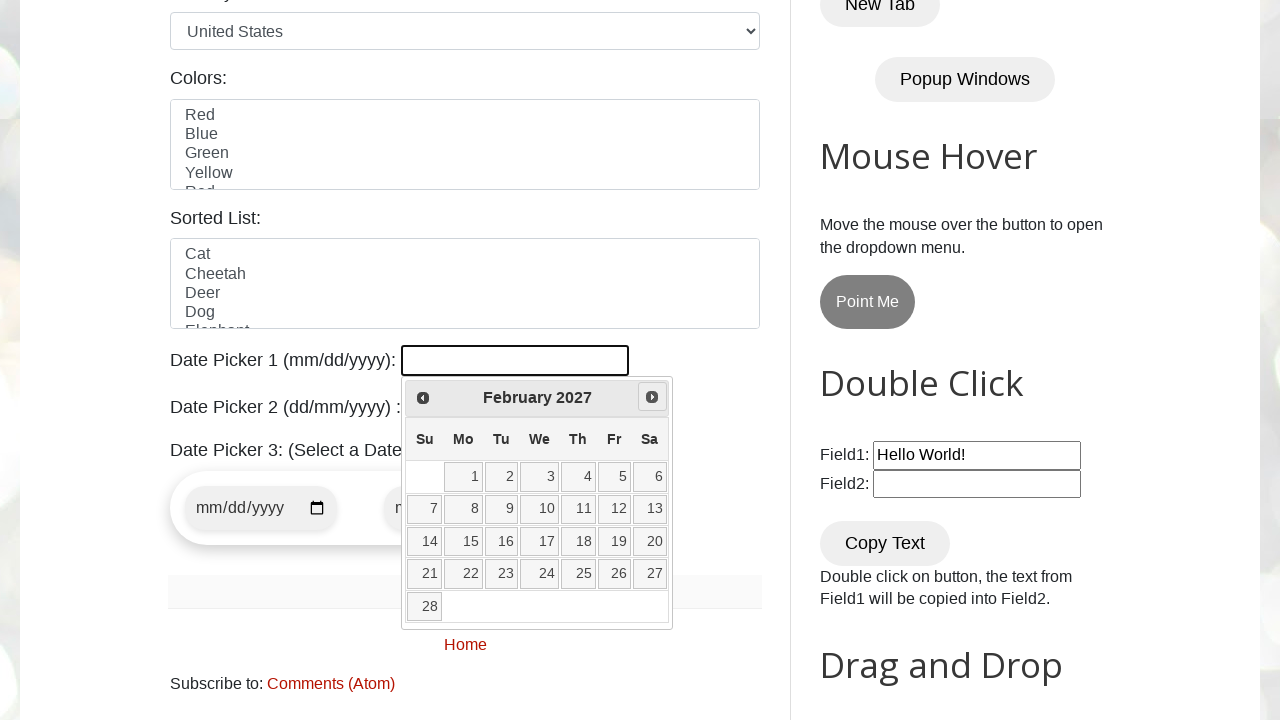

Retrieved current year: 2027
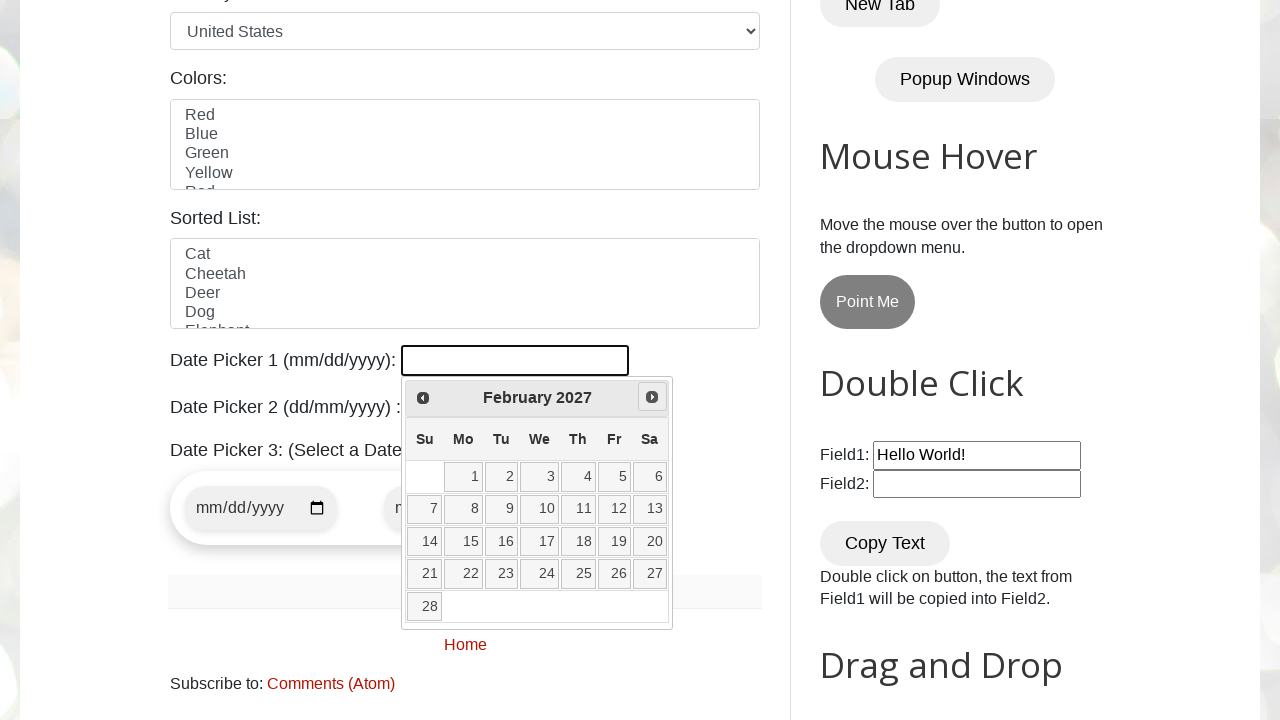

Clicked 'Next' button to navigate to the next month at (652, 397) on xpath=//span[text()='Next']
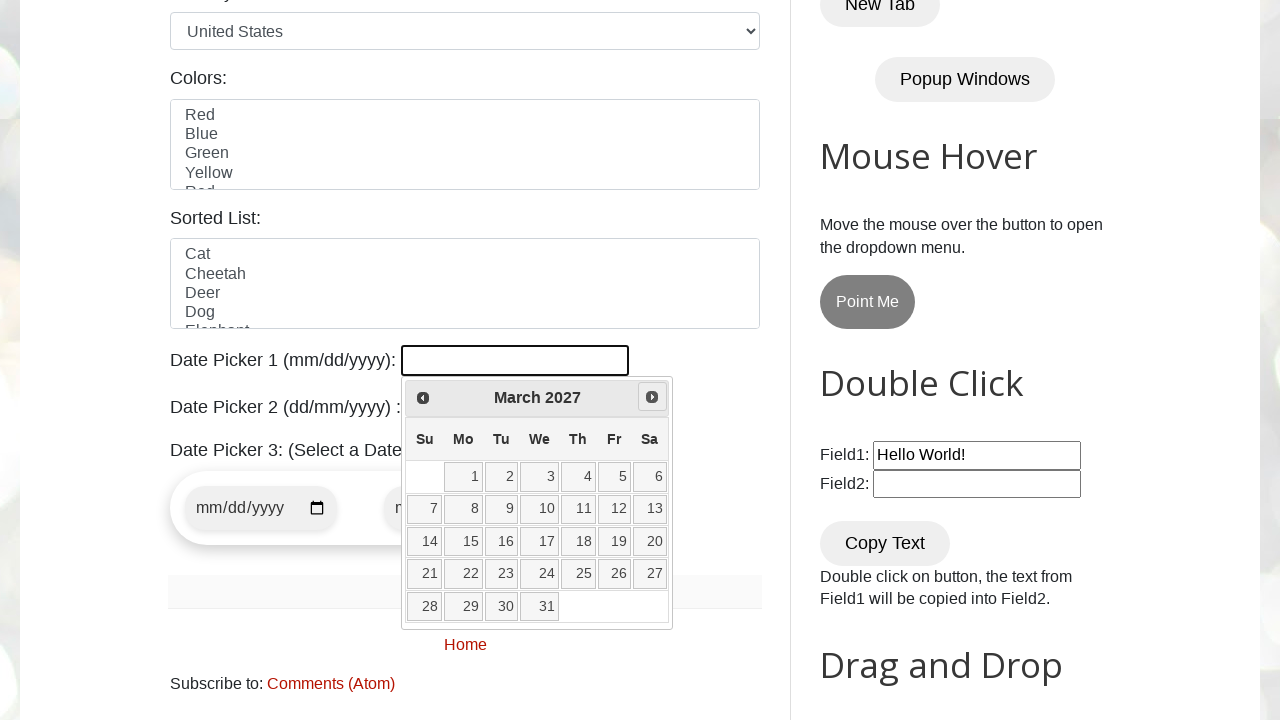

Retrieved current month: March
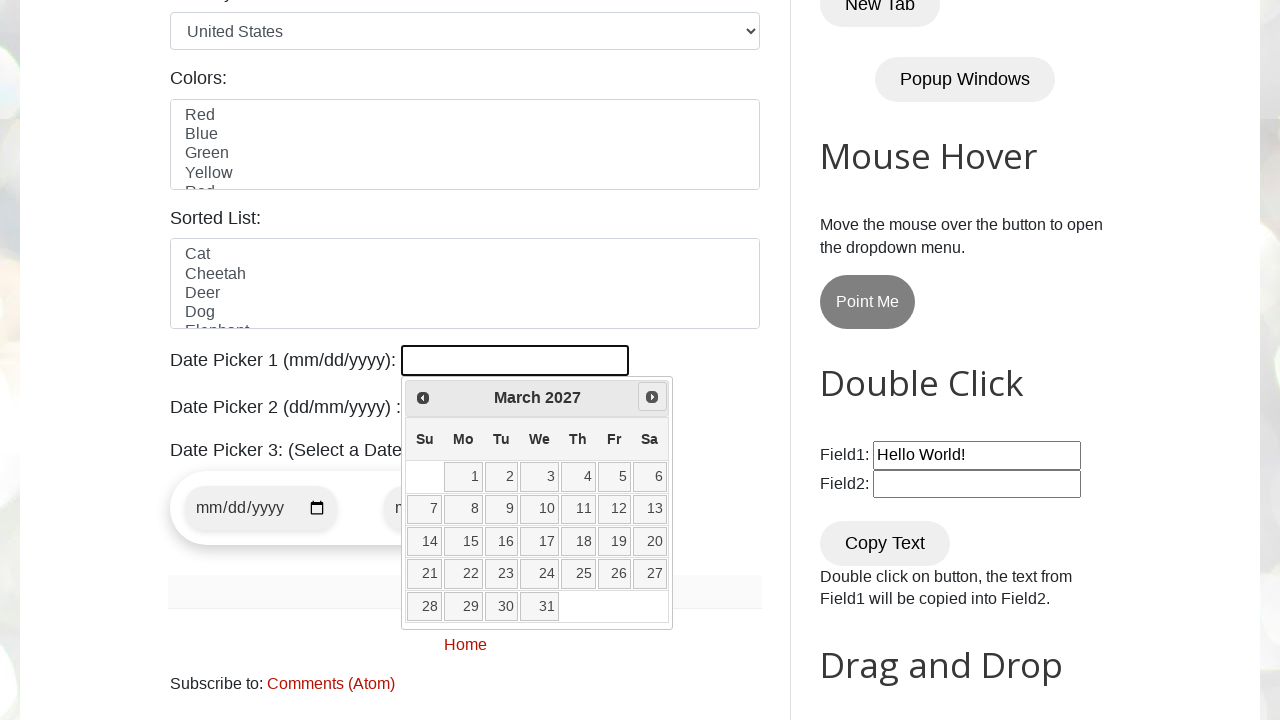

Retrieved current year: 2027
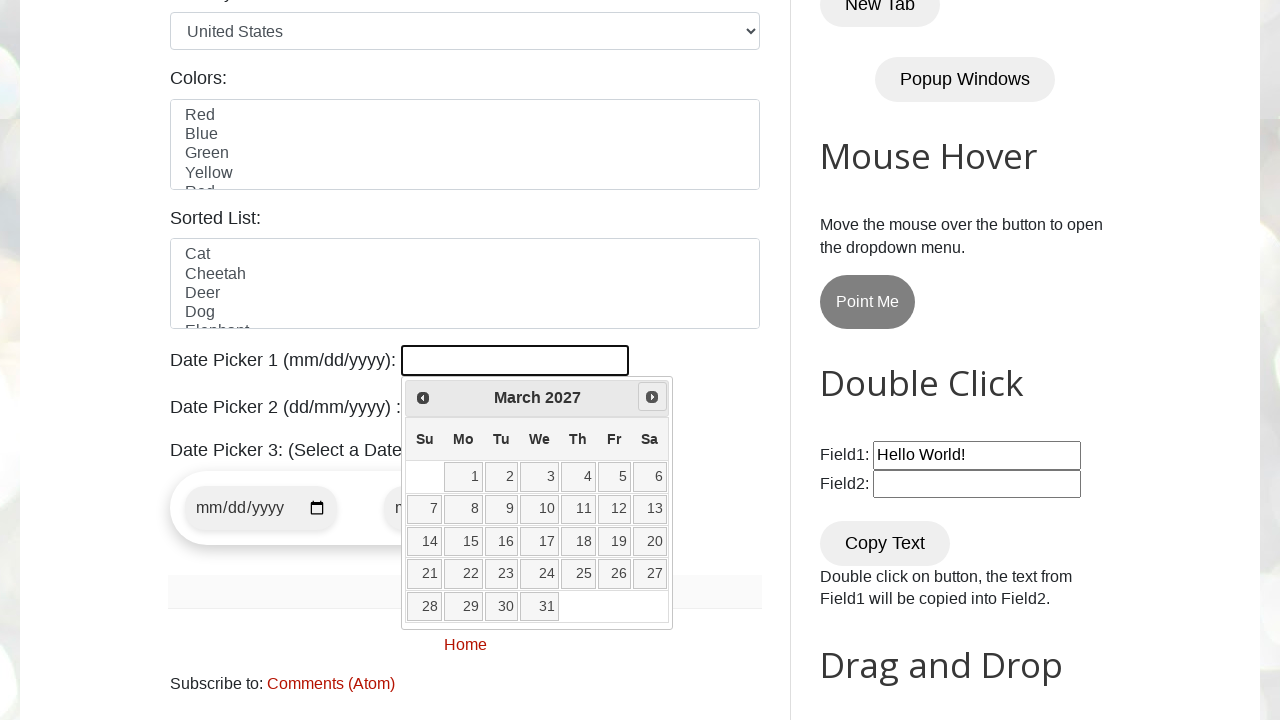

Clicked 'Next' button to navigate to the next month at (652, 397) on xpath=//span[text()='Next']
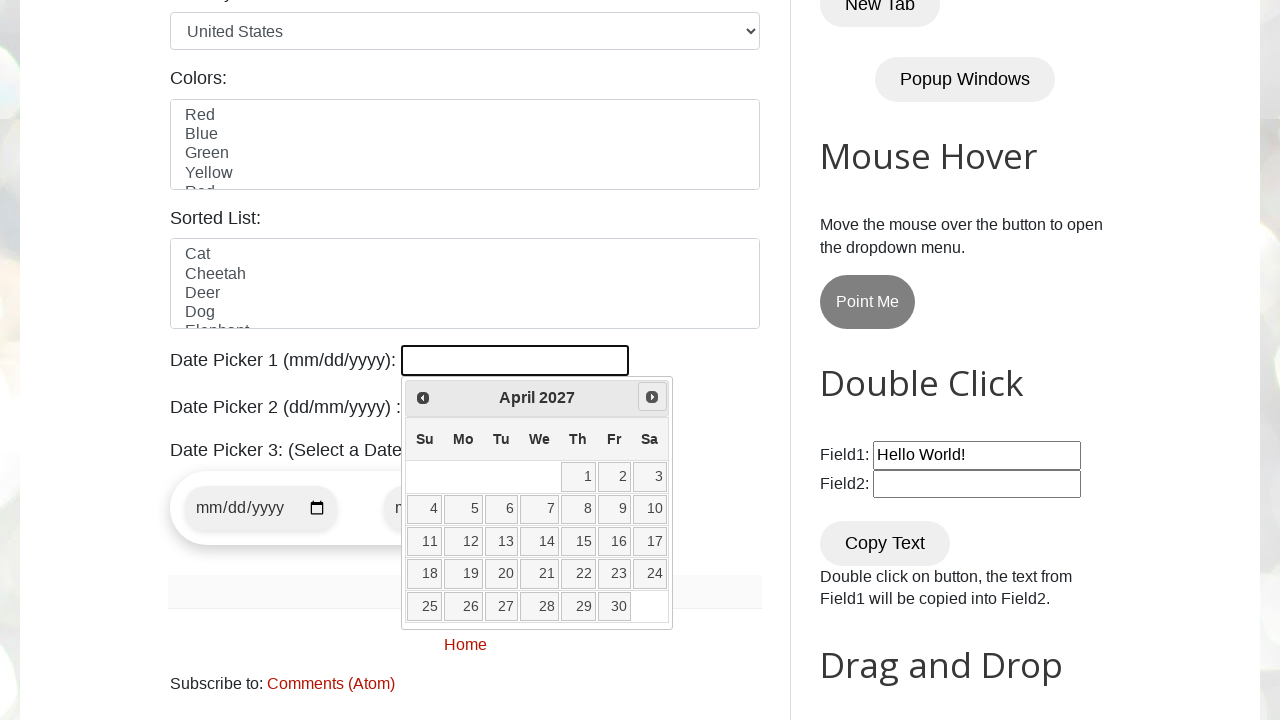

Retrieved current month: April
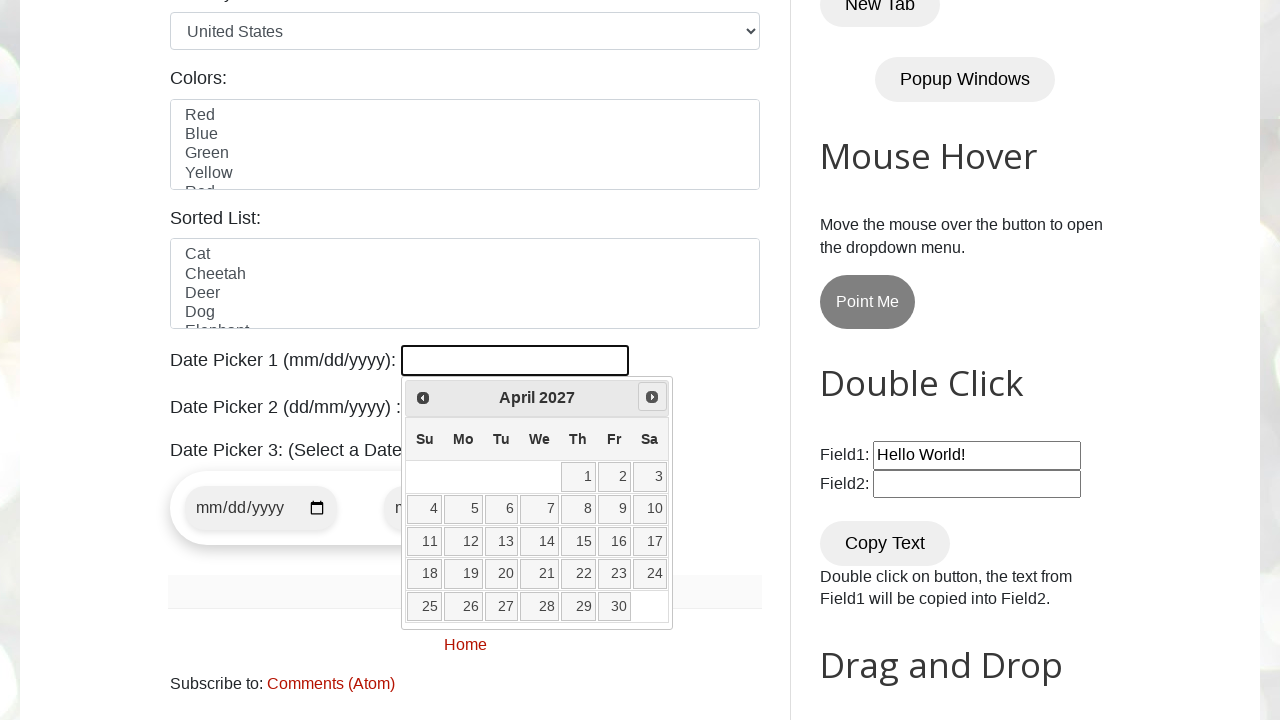

Retrieved current year: 2027
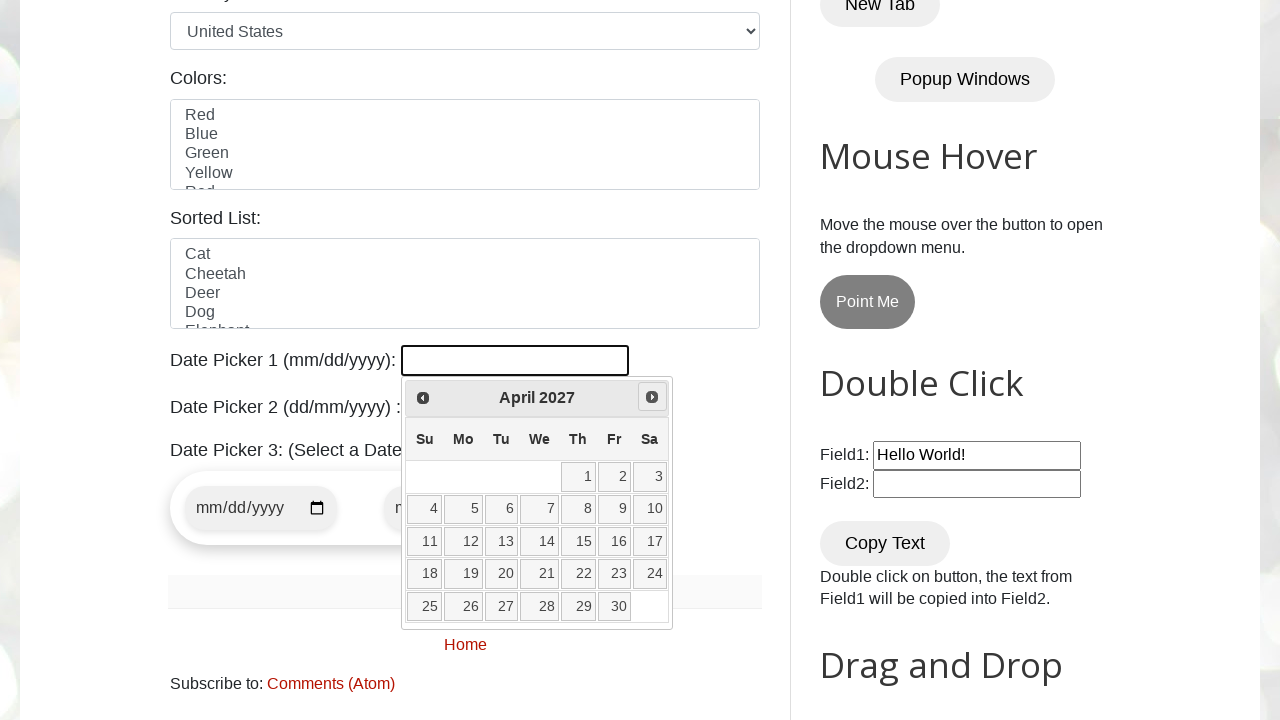

Clicked 'Next' button to navigate to the next month at (652, 397) on xpath=//span[text()='Next']
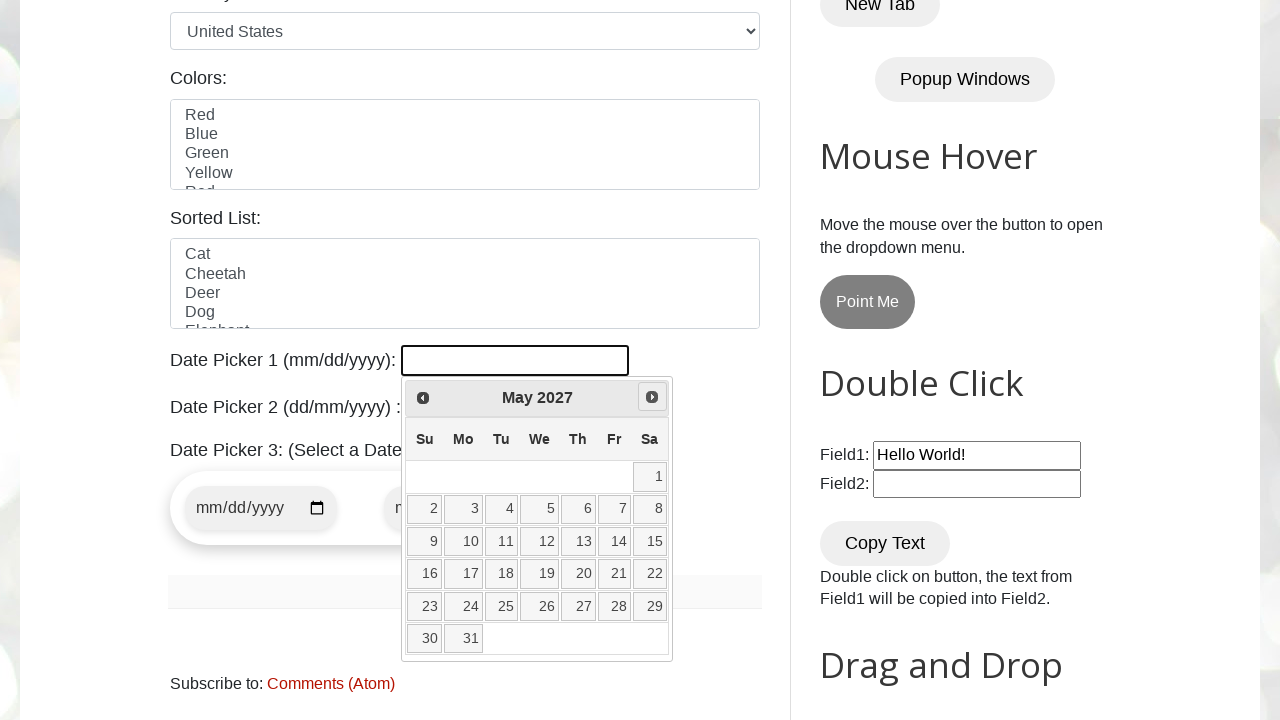

Retrieved current month: May
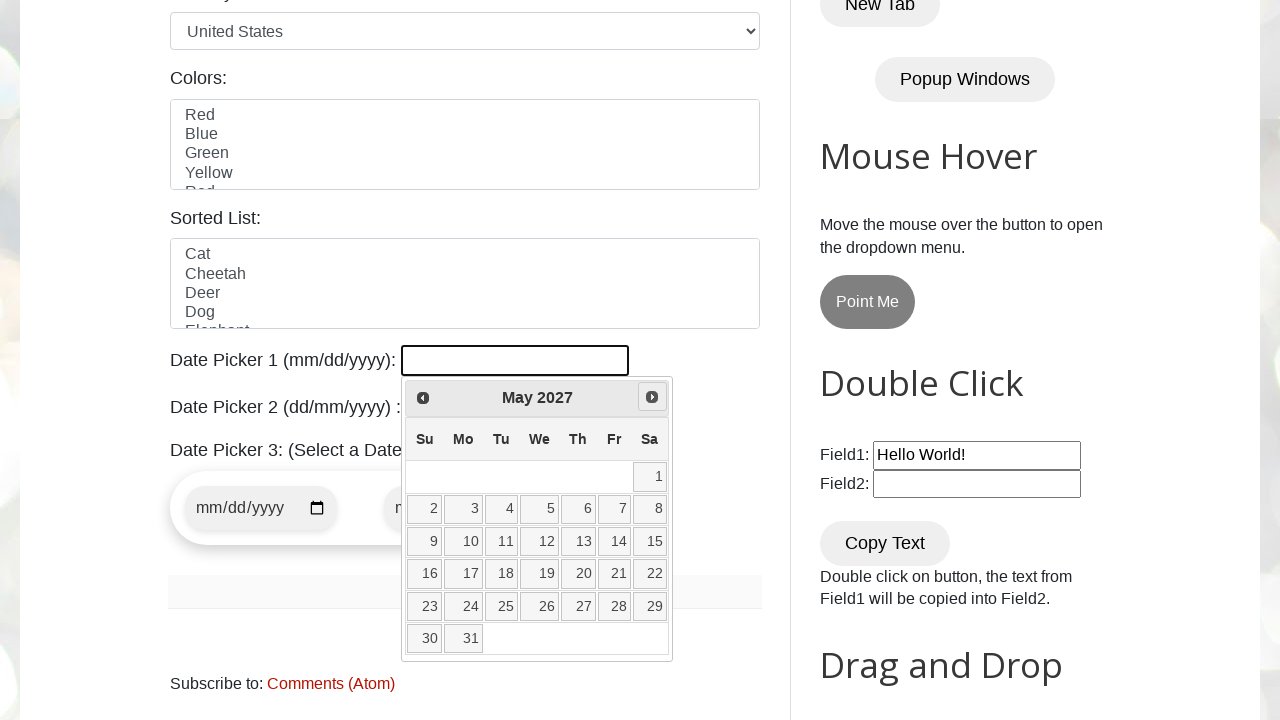

Retrieved current year: 2027
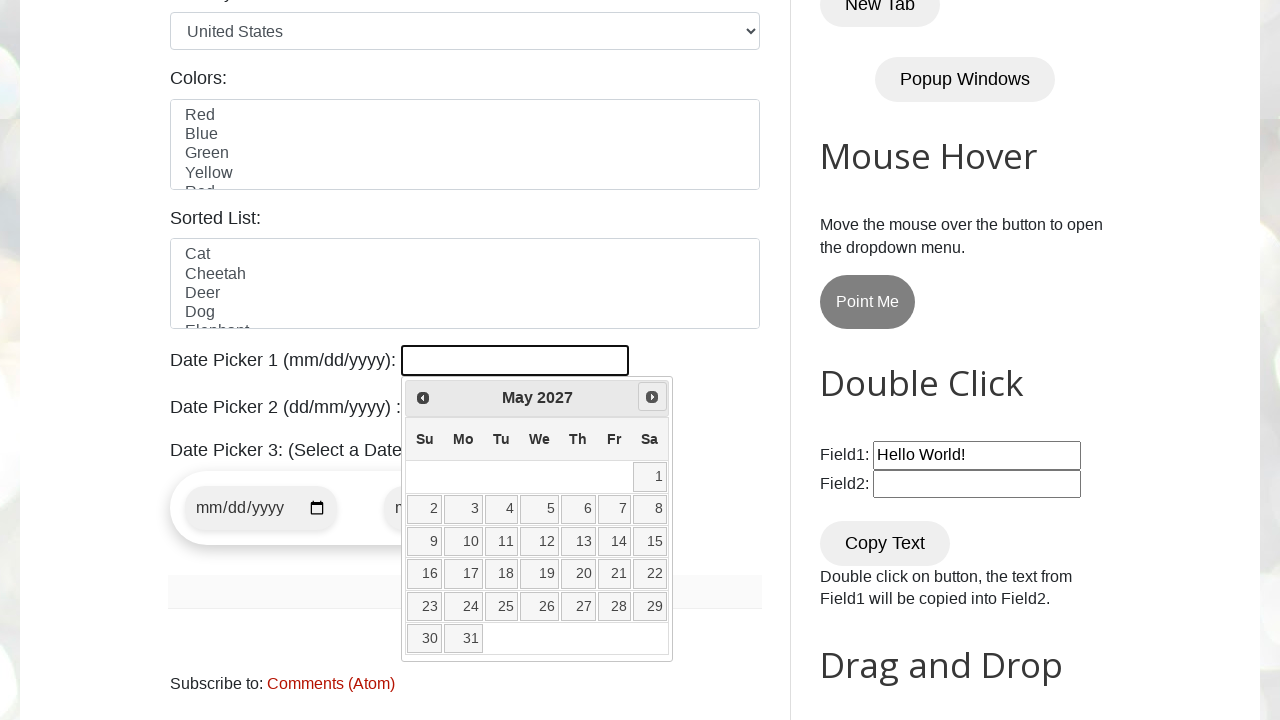

Clicked 'Next' button to navigate to the next month at (652, 397) on xpath=//span[text()='Next']
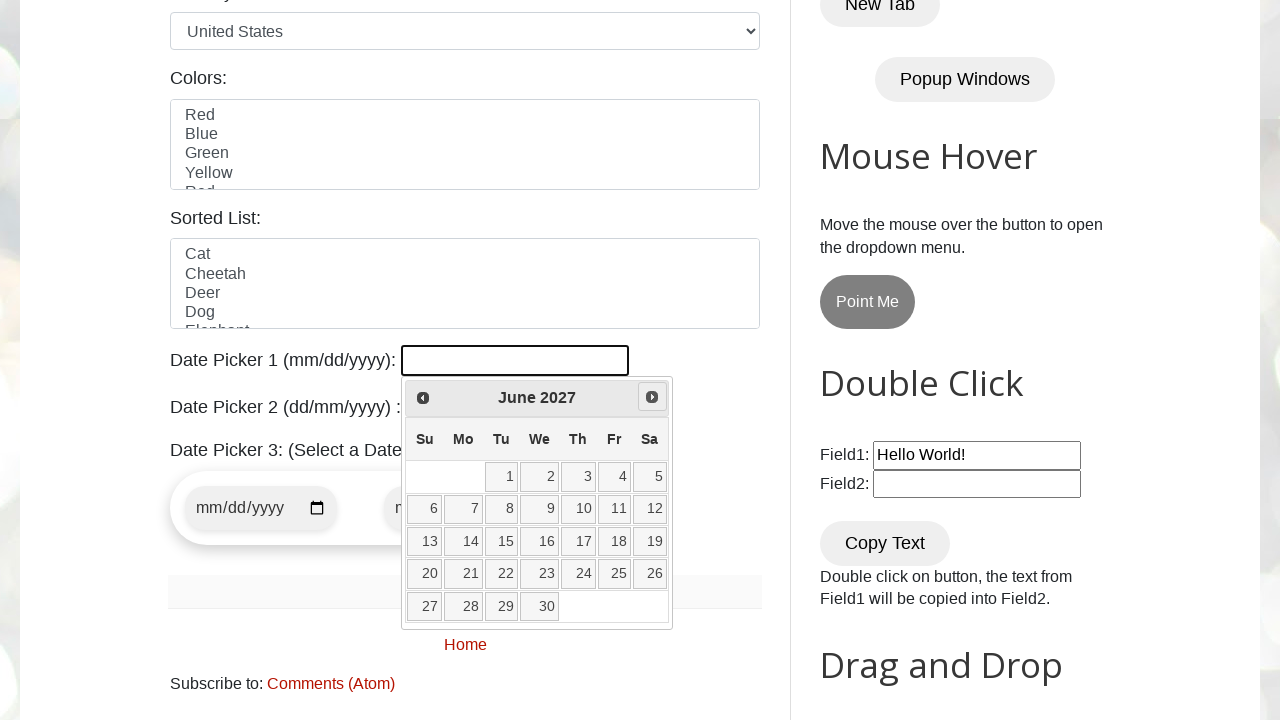

Retrieved current month: June
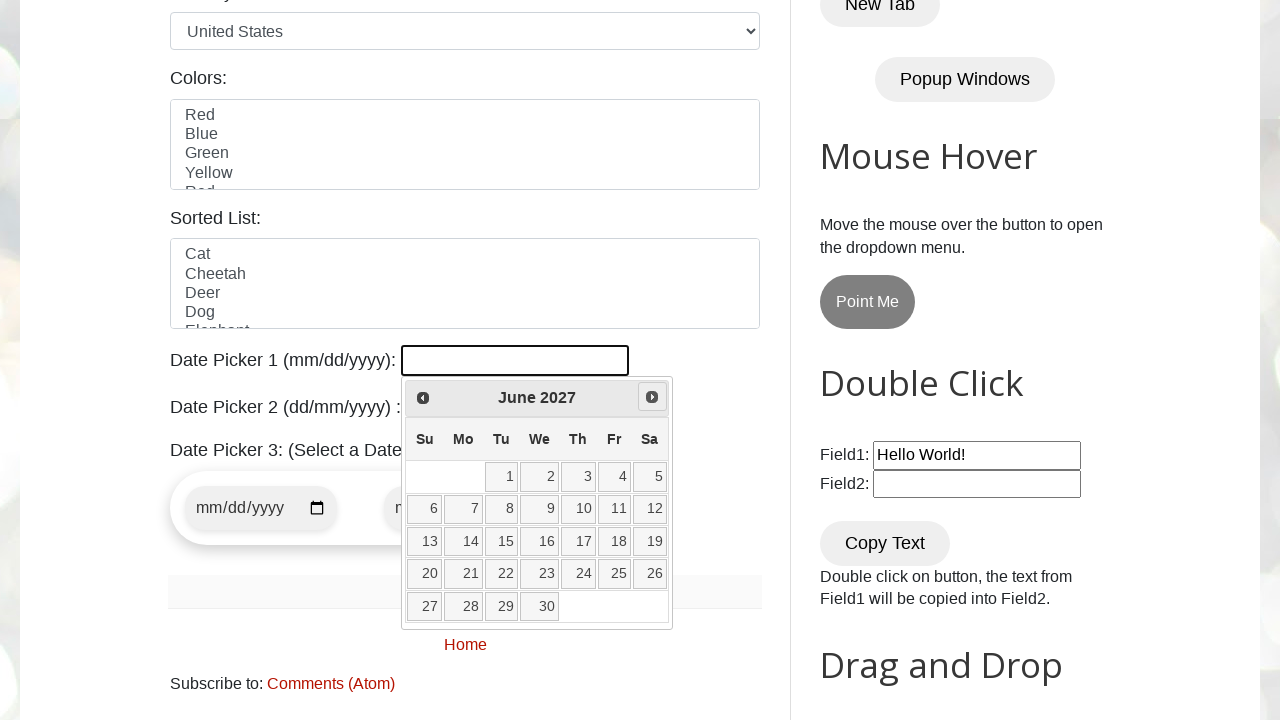

Retrieved current year: 2027
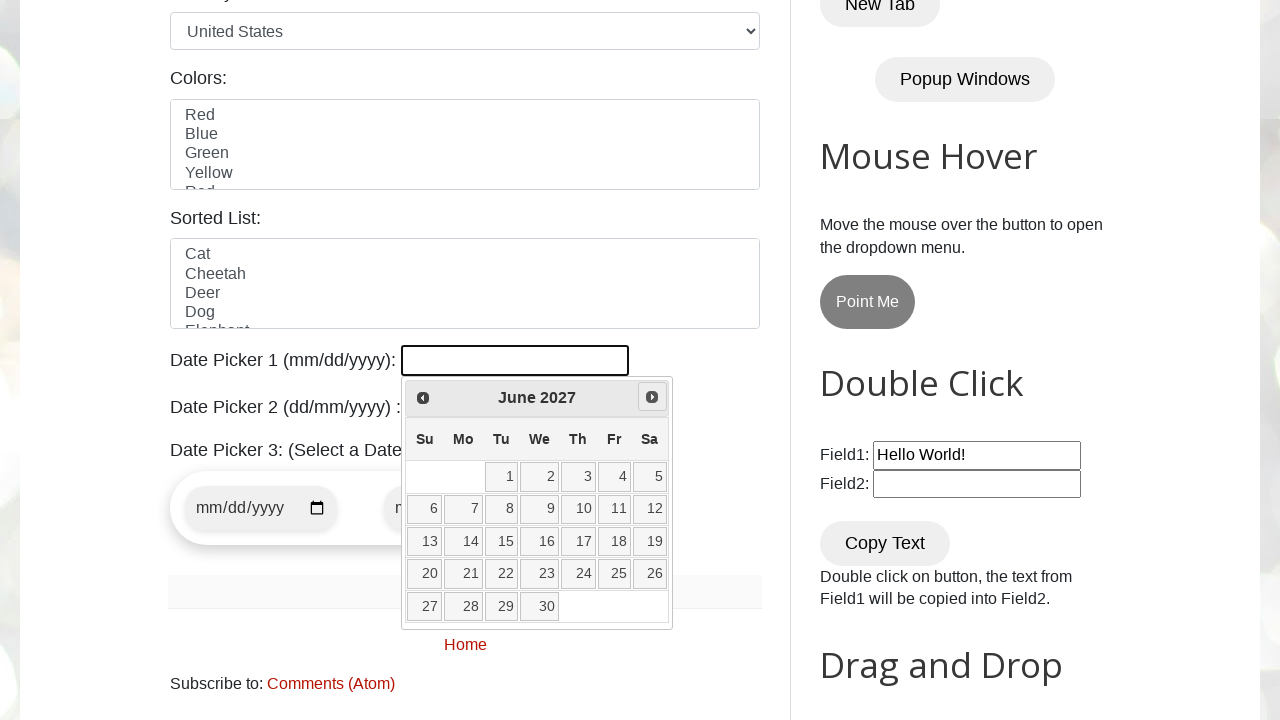

Clicked 'Next' button to navigate to the next month at (652, 397) on xpath=//span[text()='Next']
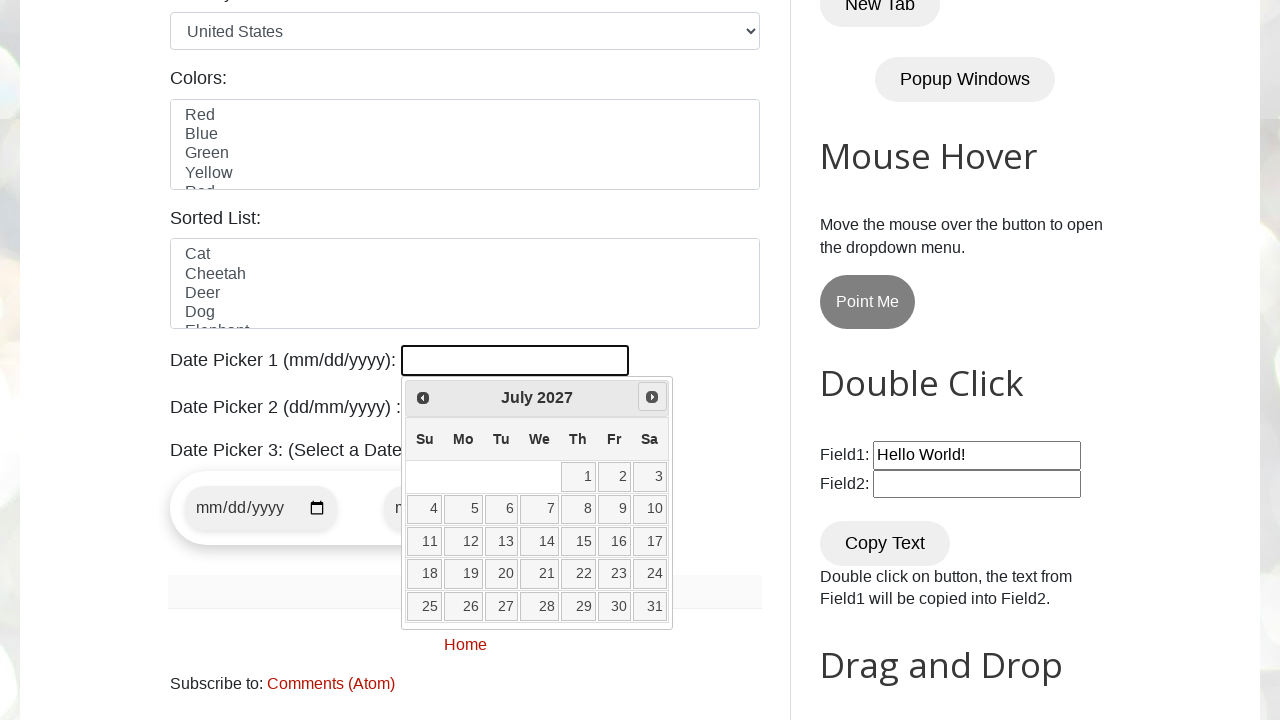

Retrieved current month: July
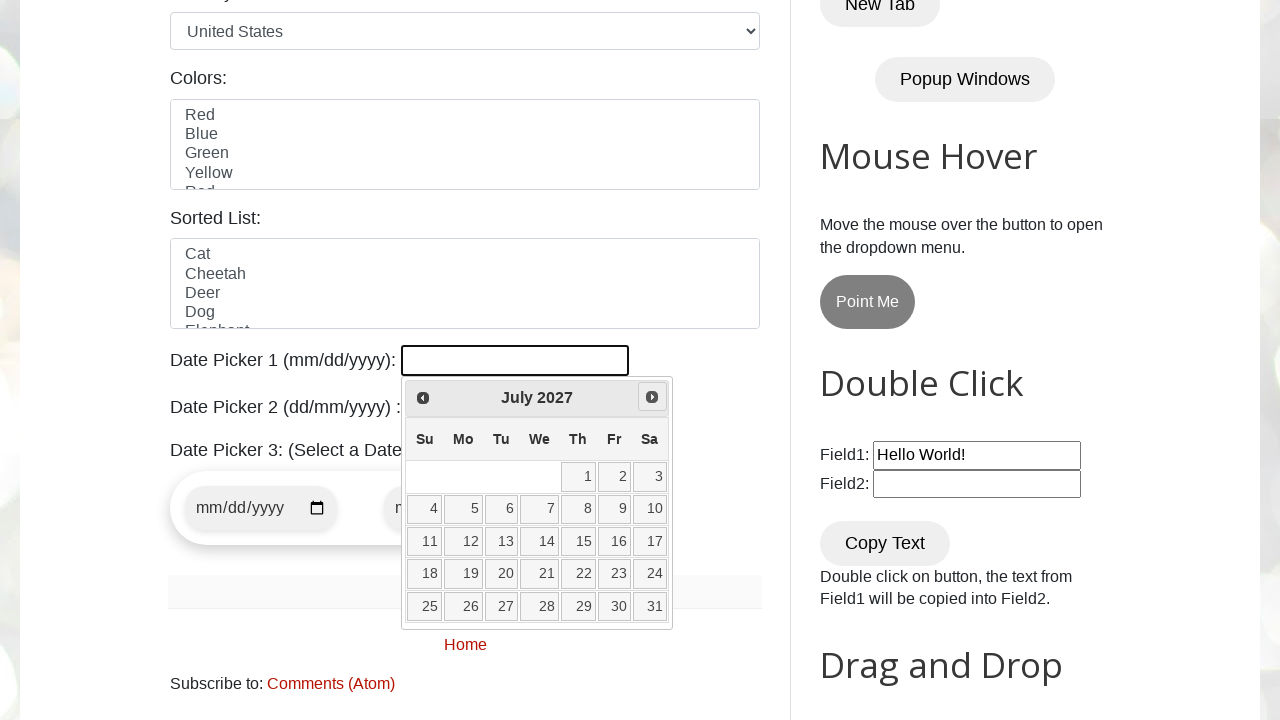

Retrieved current year: 2027
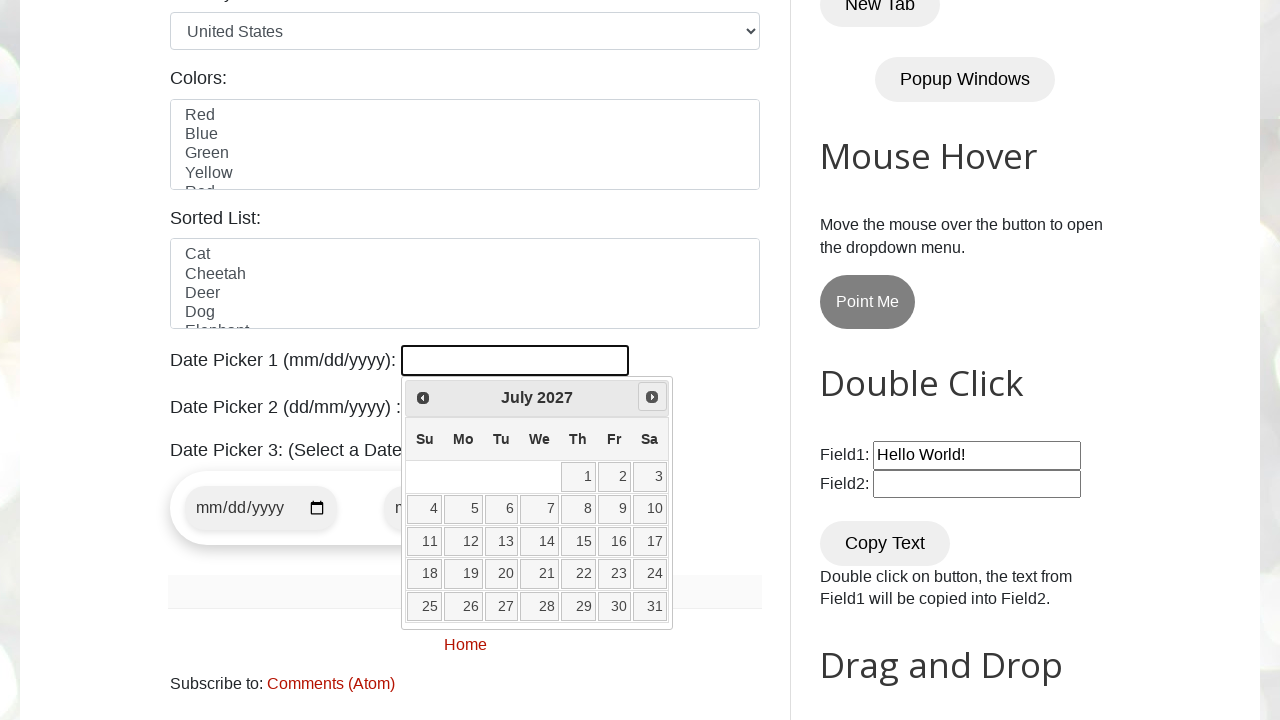

Clicked 'Next' button to navigate to the next month at (652, 397) on xpath=//span[text()='Next']
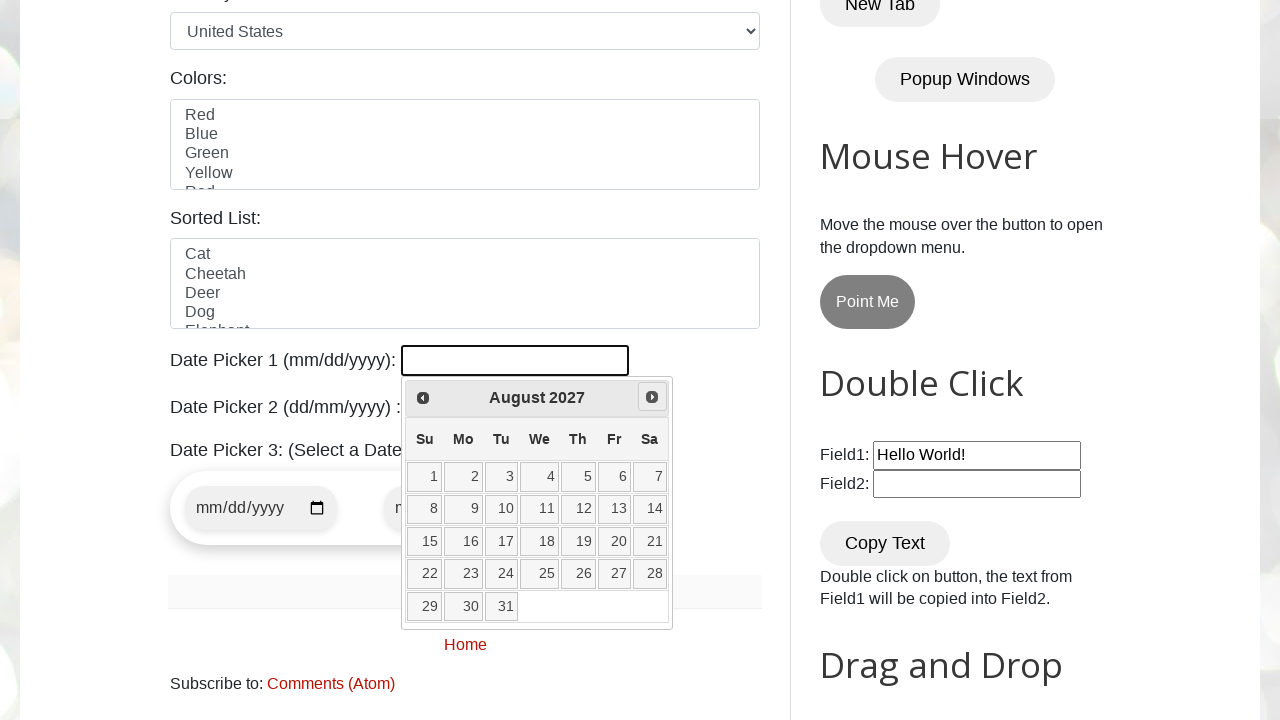

Retrieved current month: August
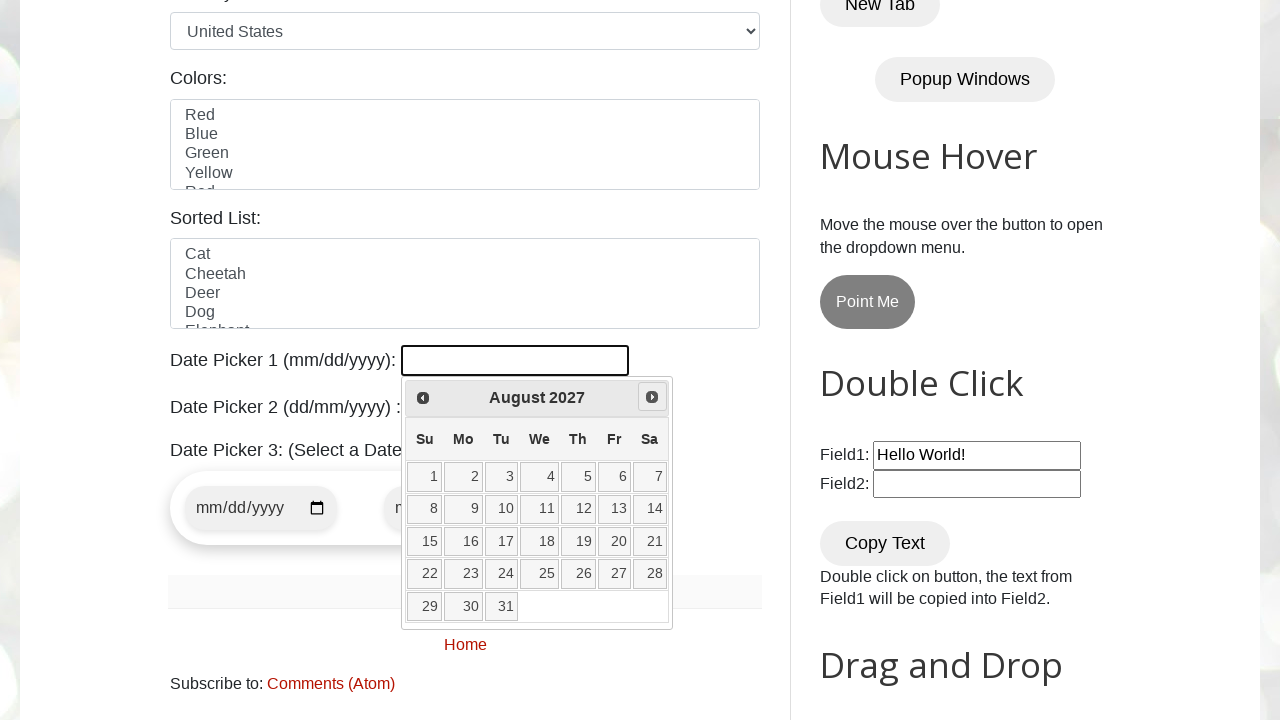

Retrieved current year: 2027
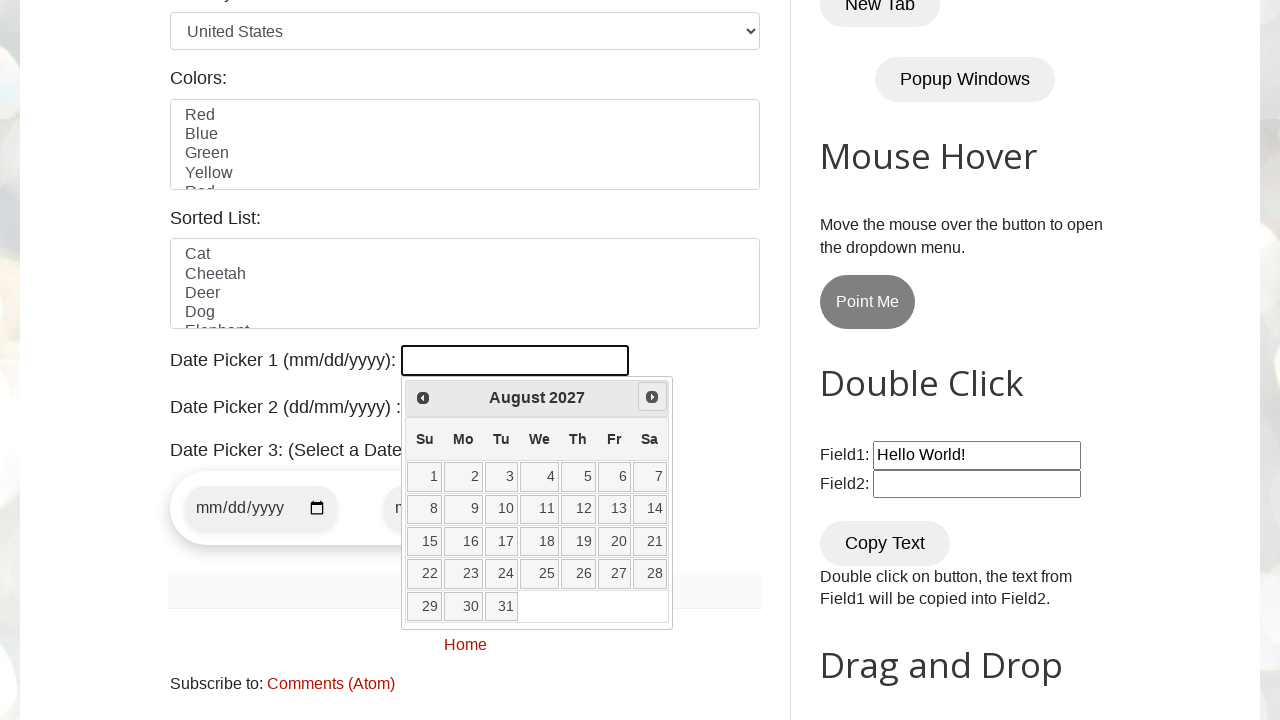

Clicked 'Next' button to navigate to the next month at (652, 397) on xpath=//span[text()='Next']
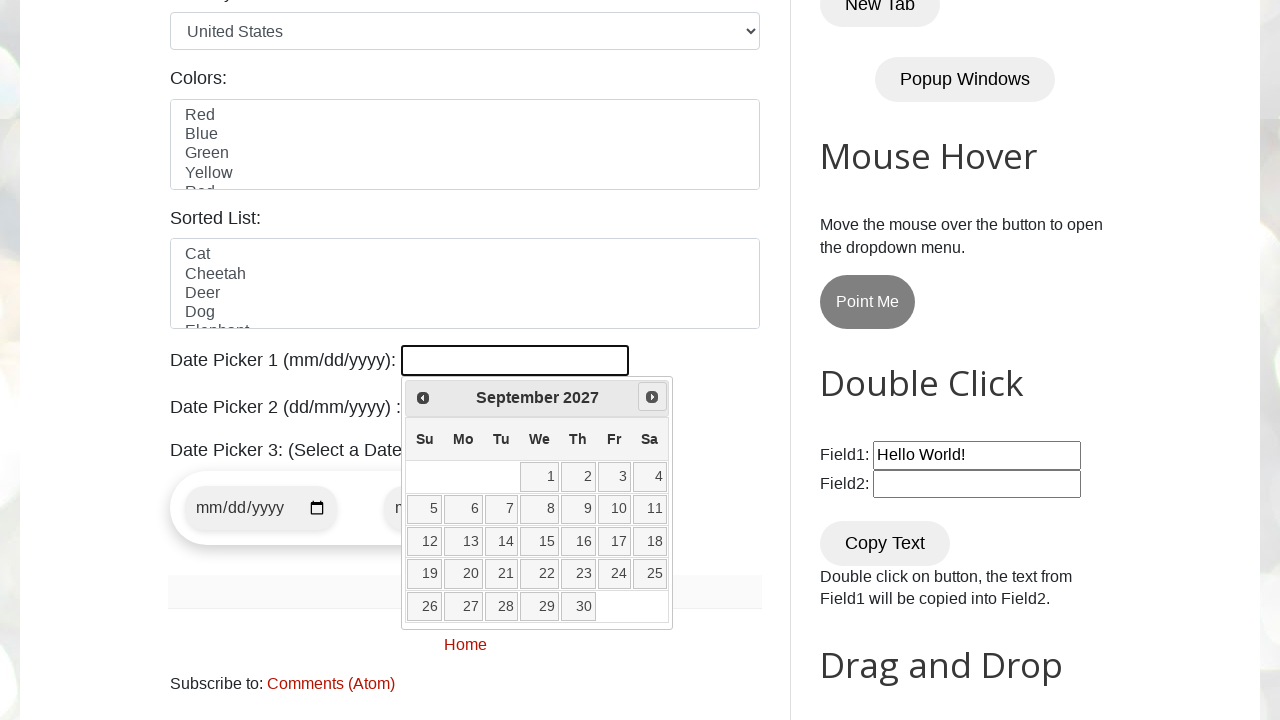

Retrieved current month: September
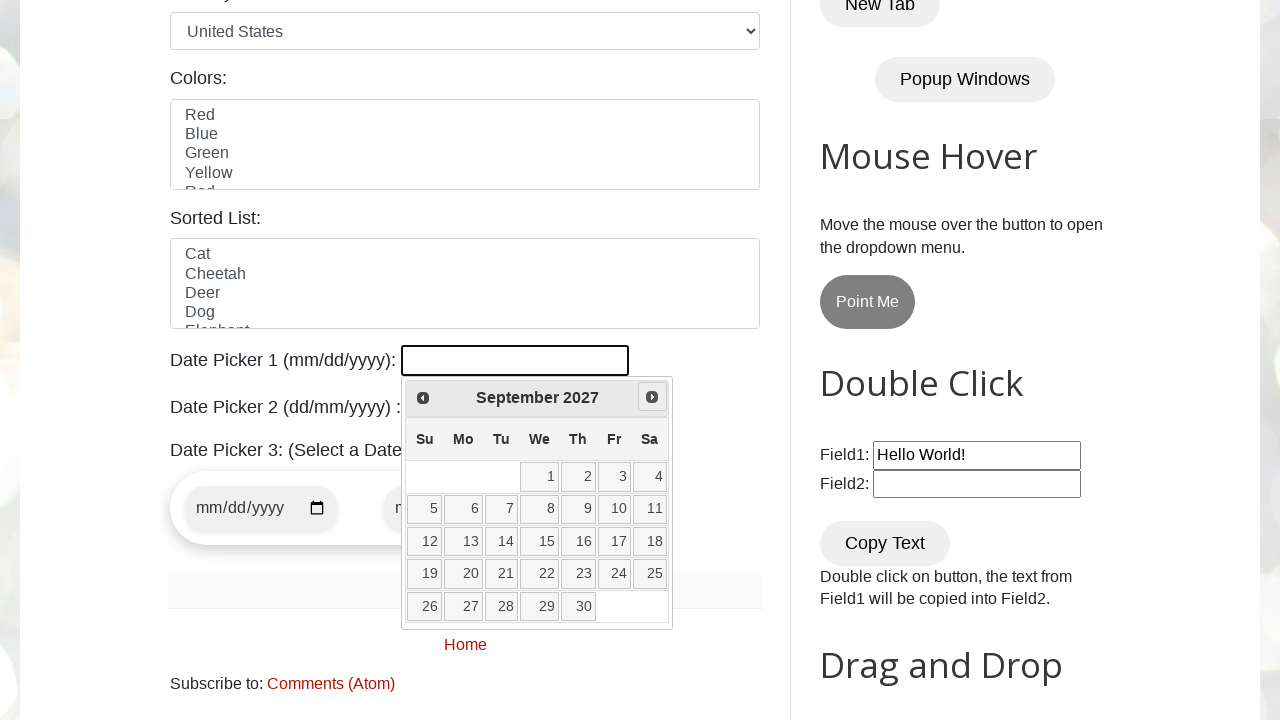

Retrieved current year: 2027
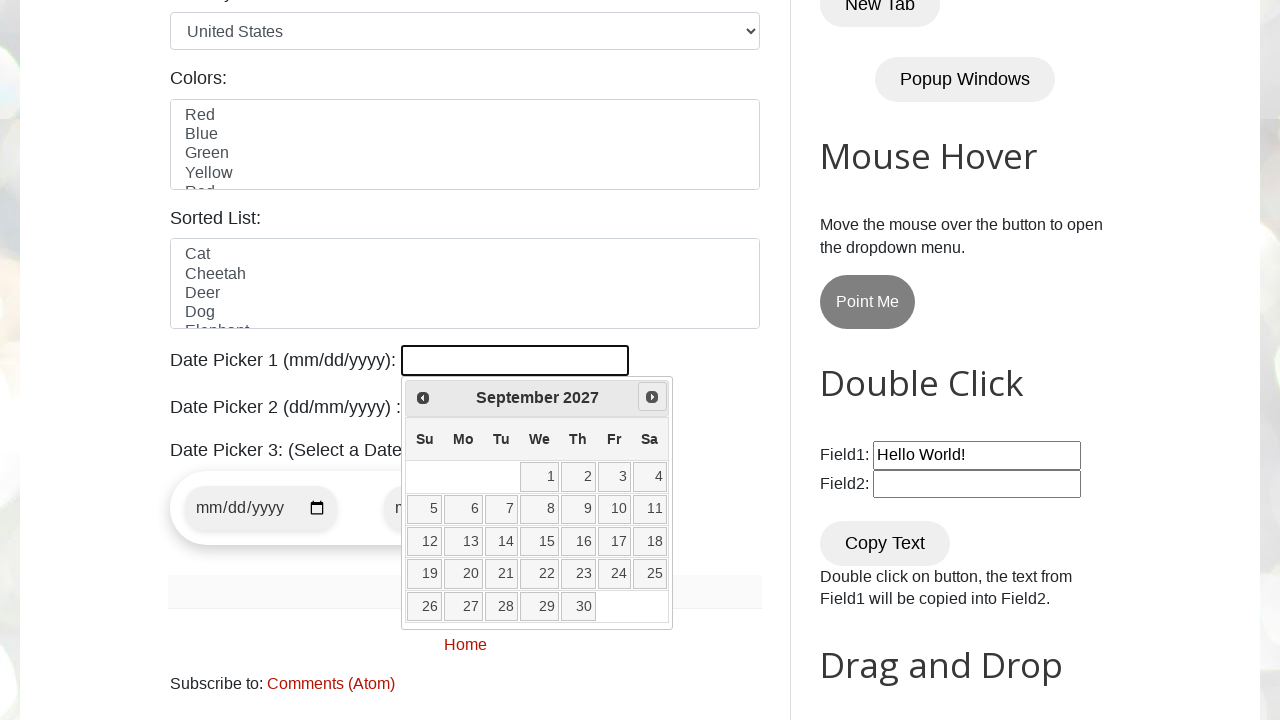

Clicked 'Next' button to navigate to the next month at (652, 397) on xpath=//span[text()='Next']
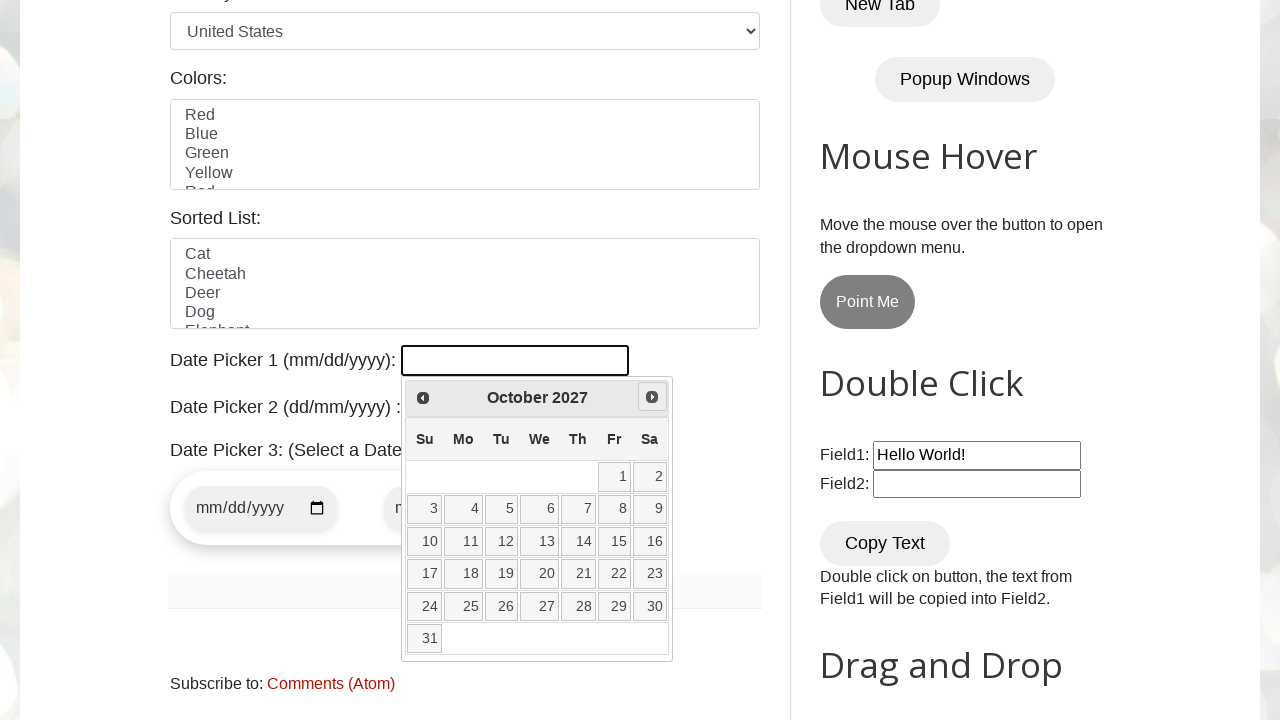

Retrieved current month: October
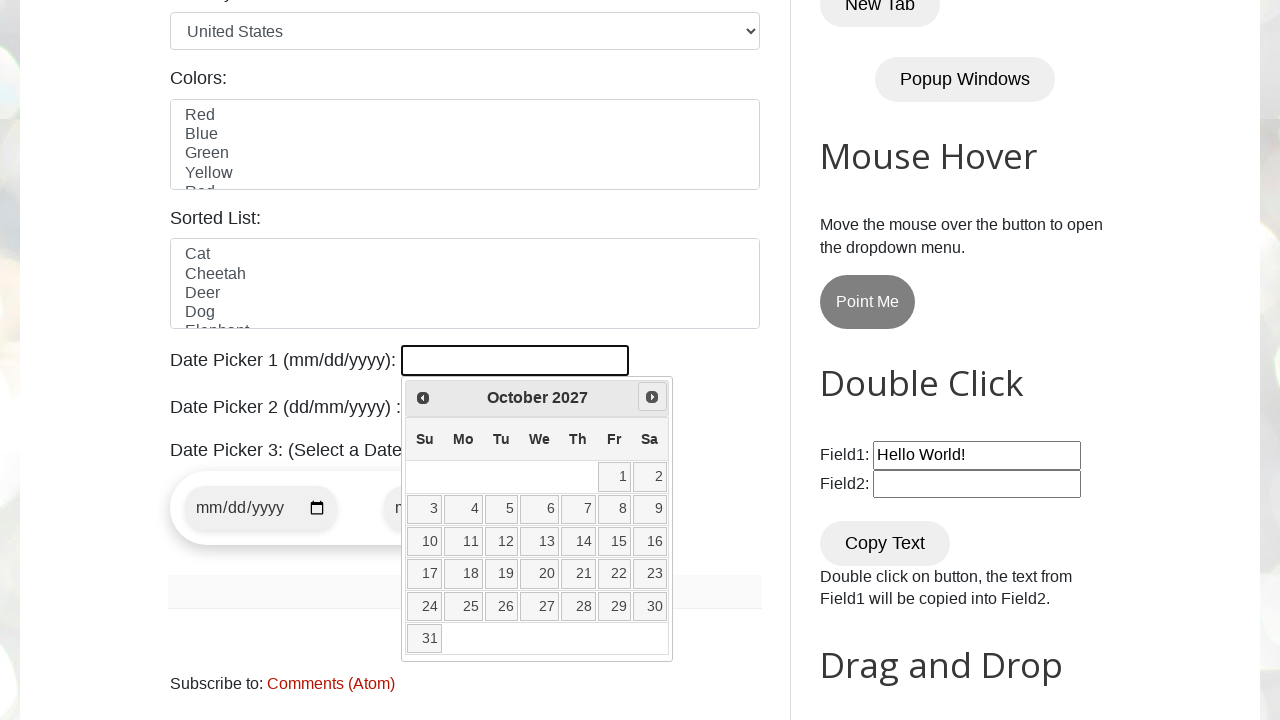

Retrieved current year: 2027
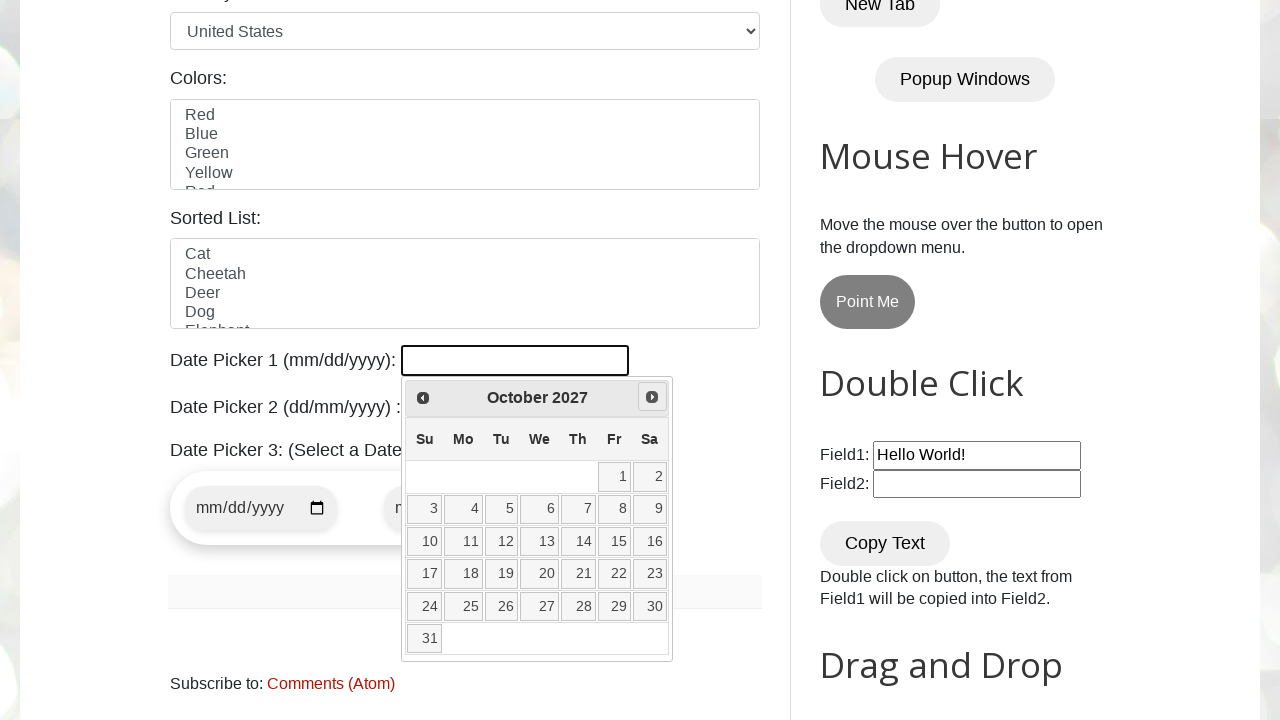

Clicked 'Next' button to navigate to the next month at (652, 397) on xpath=//span[text()='Next']
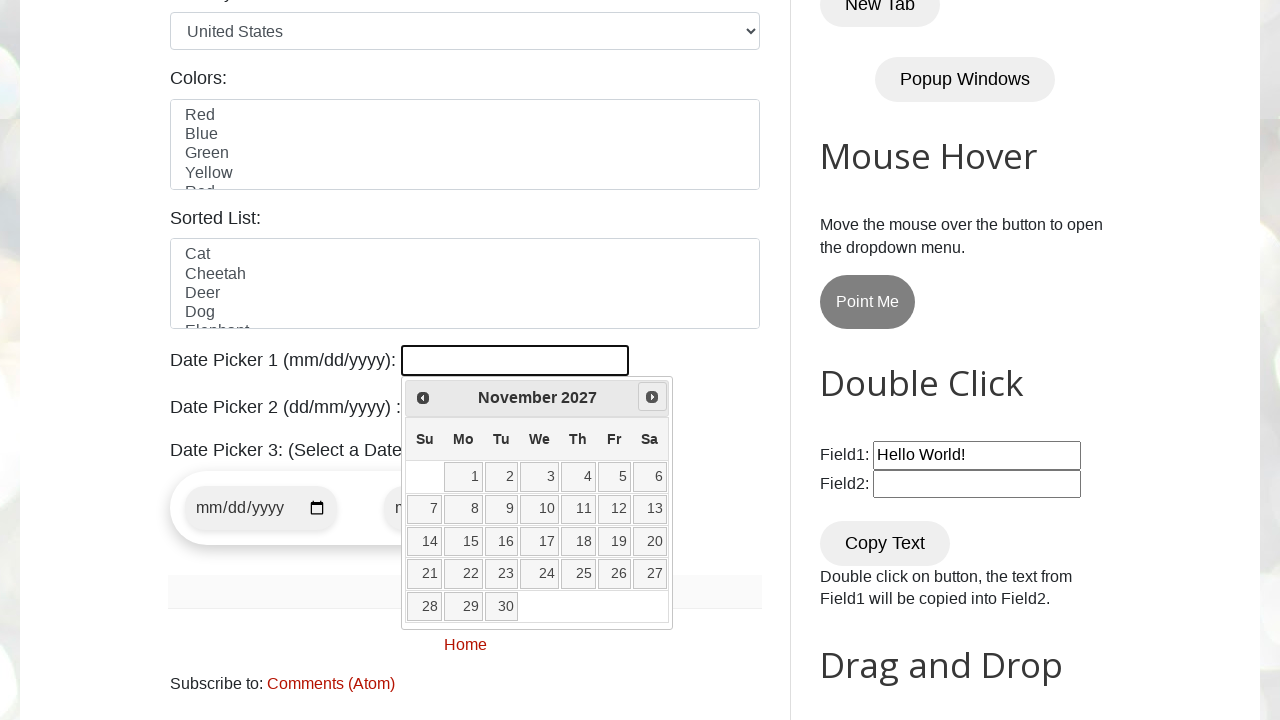

Retrieved current month: November
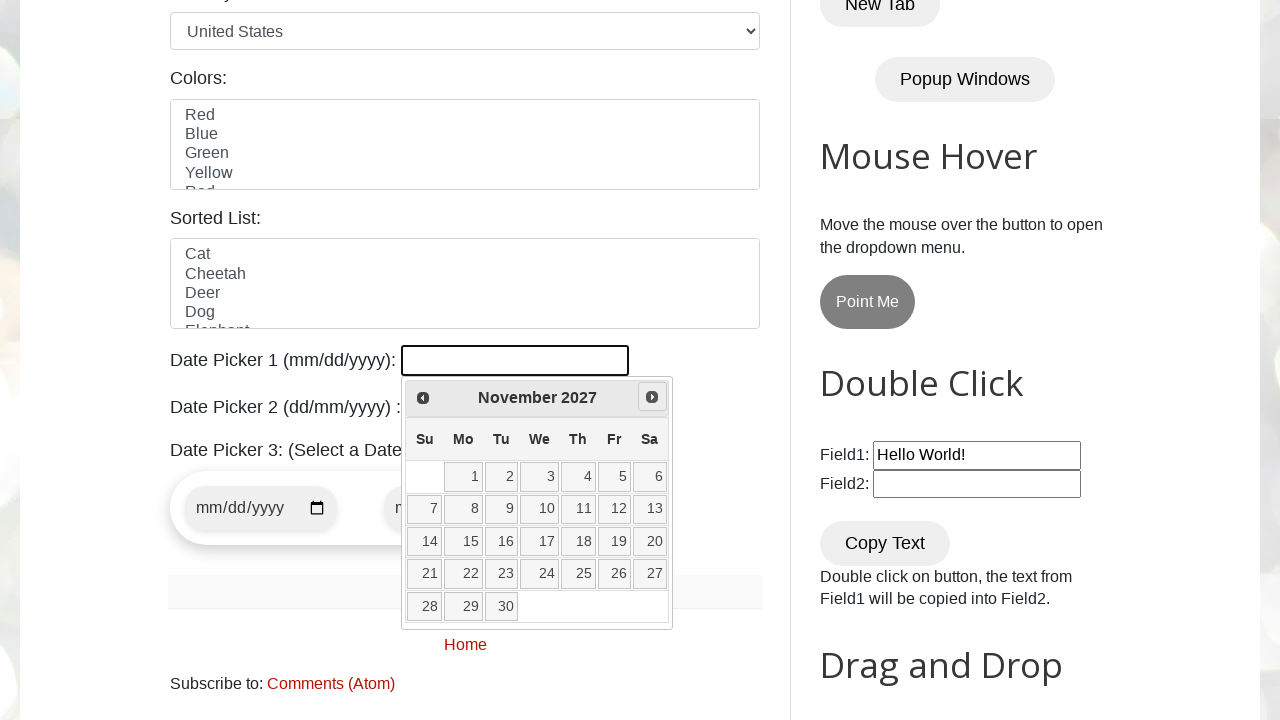

Retrieved current year: 2027
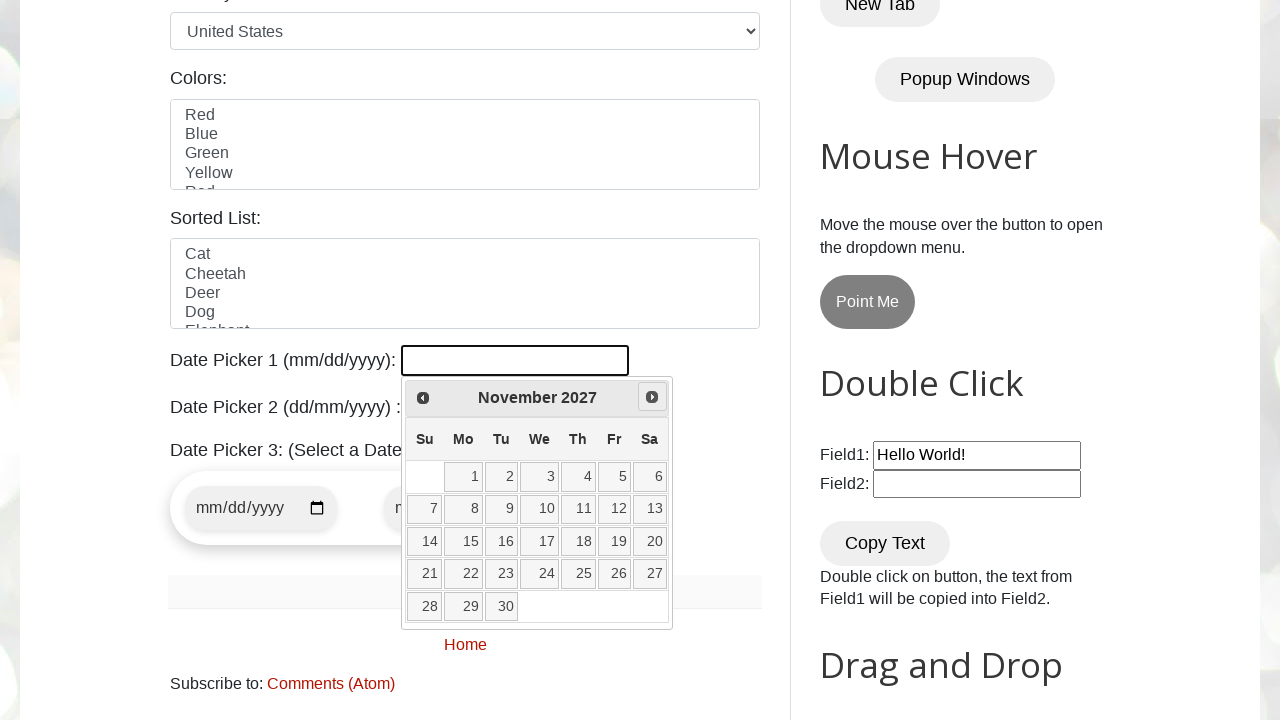

Clicked 'Next' button to navigate to the next month at (652, 397) on xpath=//span[text()='Next']
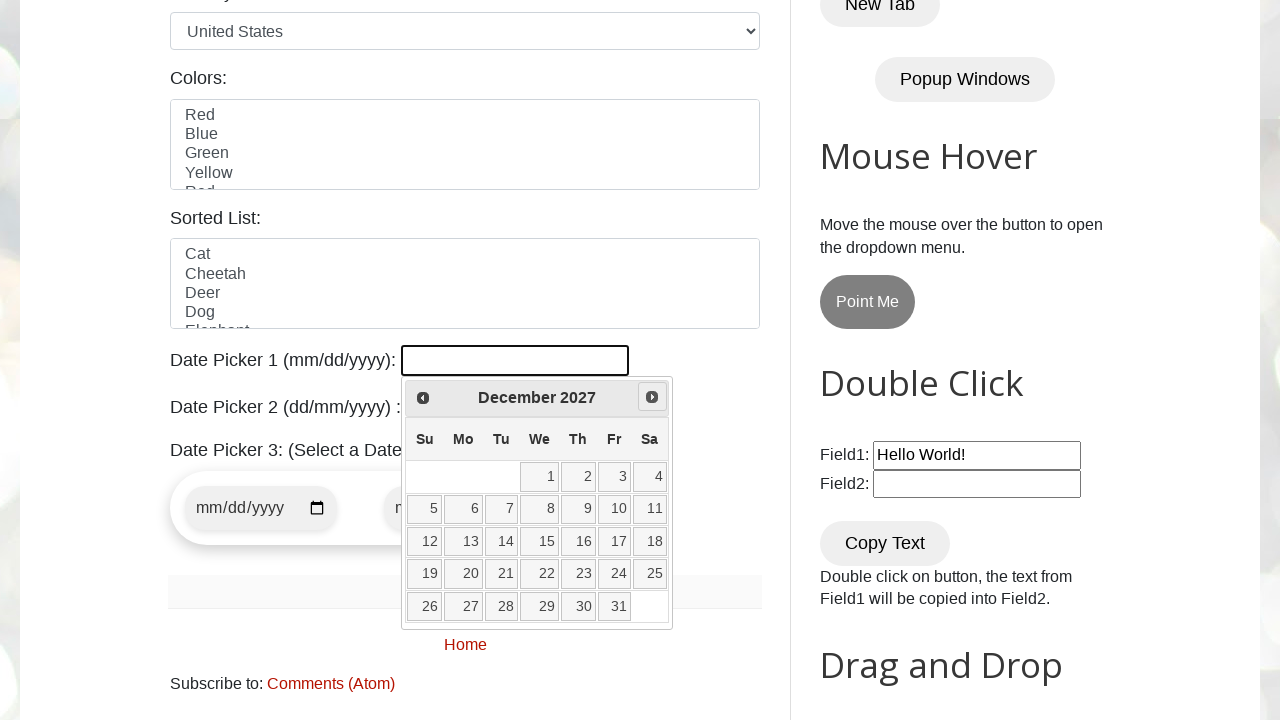

Retrieved current month: December
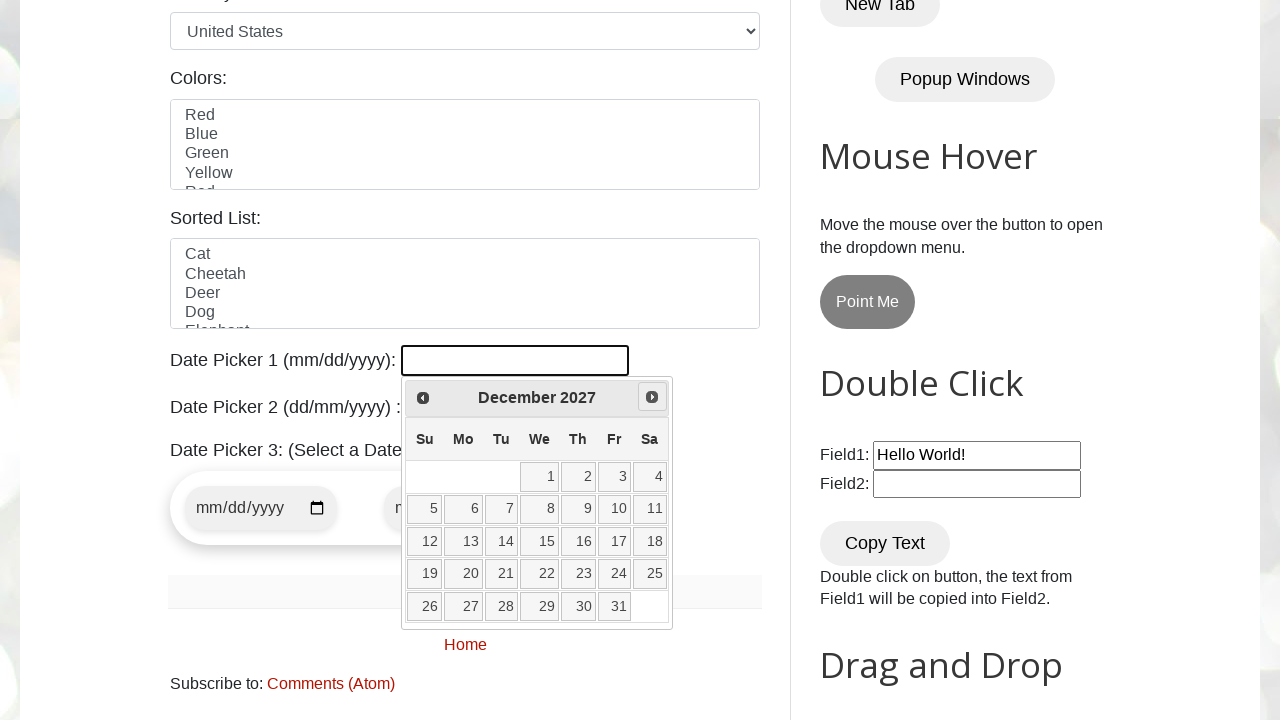

Retrieved current year: 2027
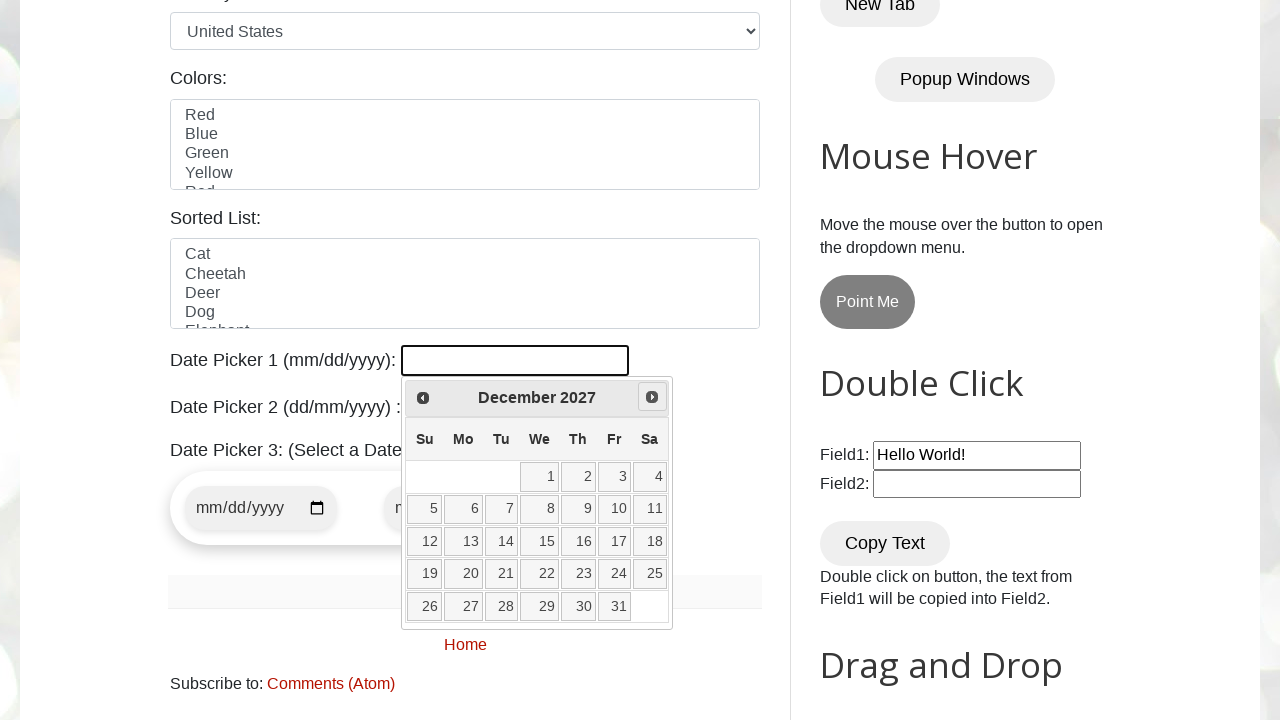

Reached target date: December 2027
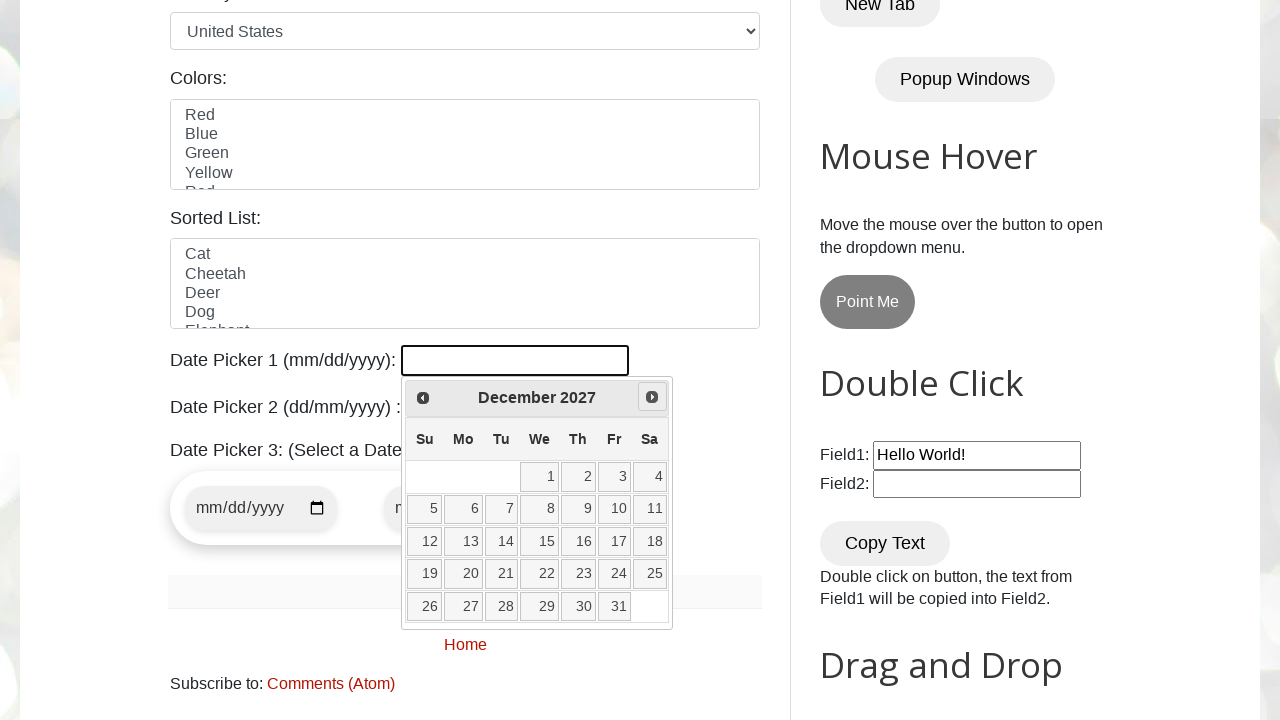

Clicked on day 25 in the calendar at (650, 574) on xpath=//a[text()='25']
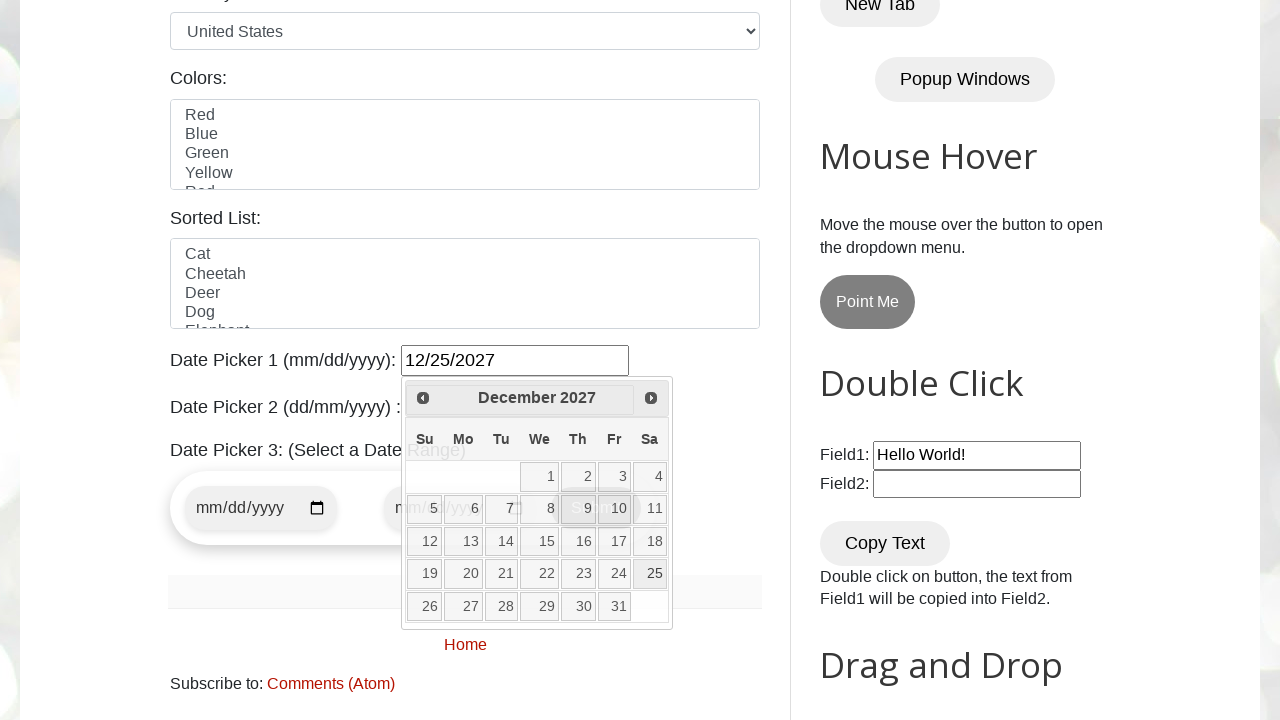

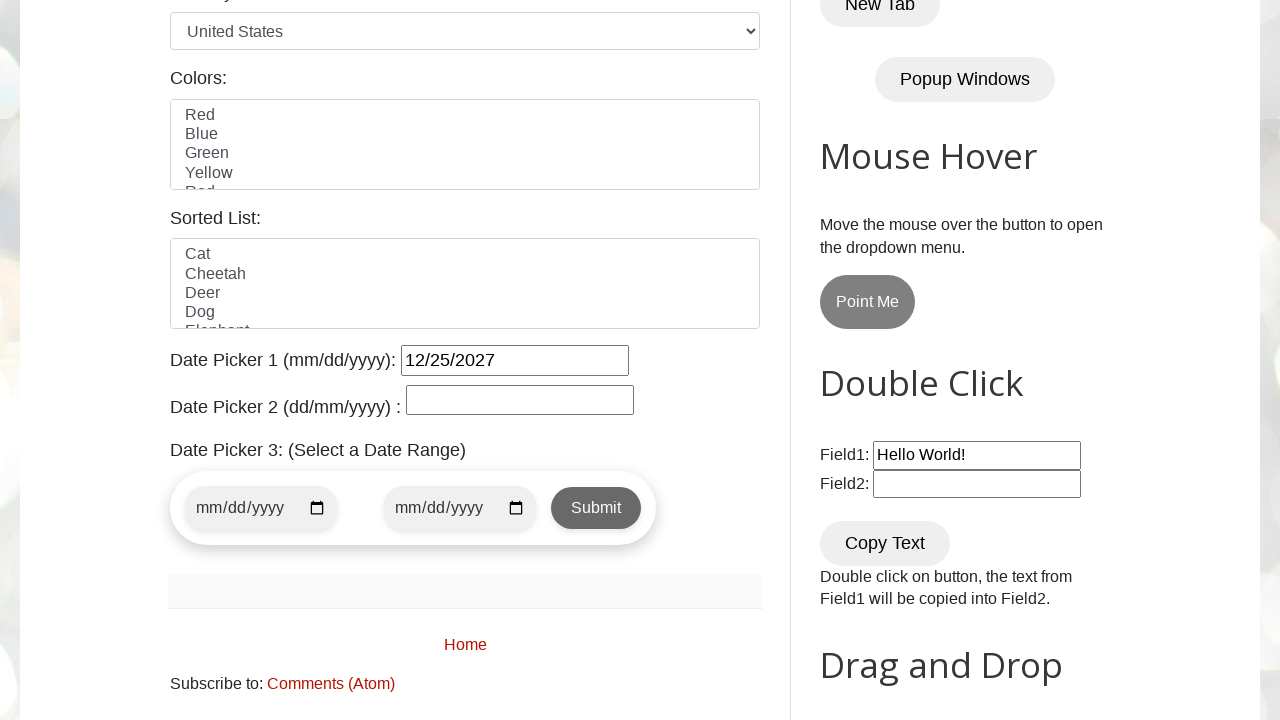